Tests pagination functionality on Shanghai Ranking university rankings page by clicking through multiple page numbers to navigate the paginated list of universities.

Starting URL: https://www.shanghairanking.cn/rankings/bcur/2020

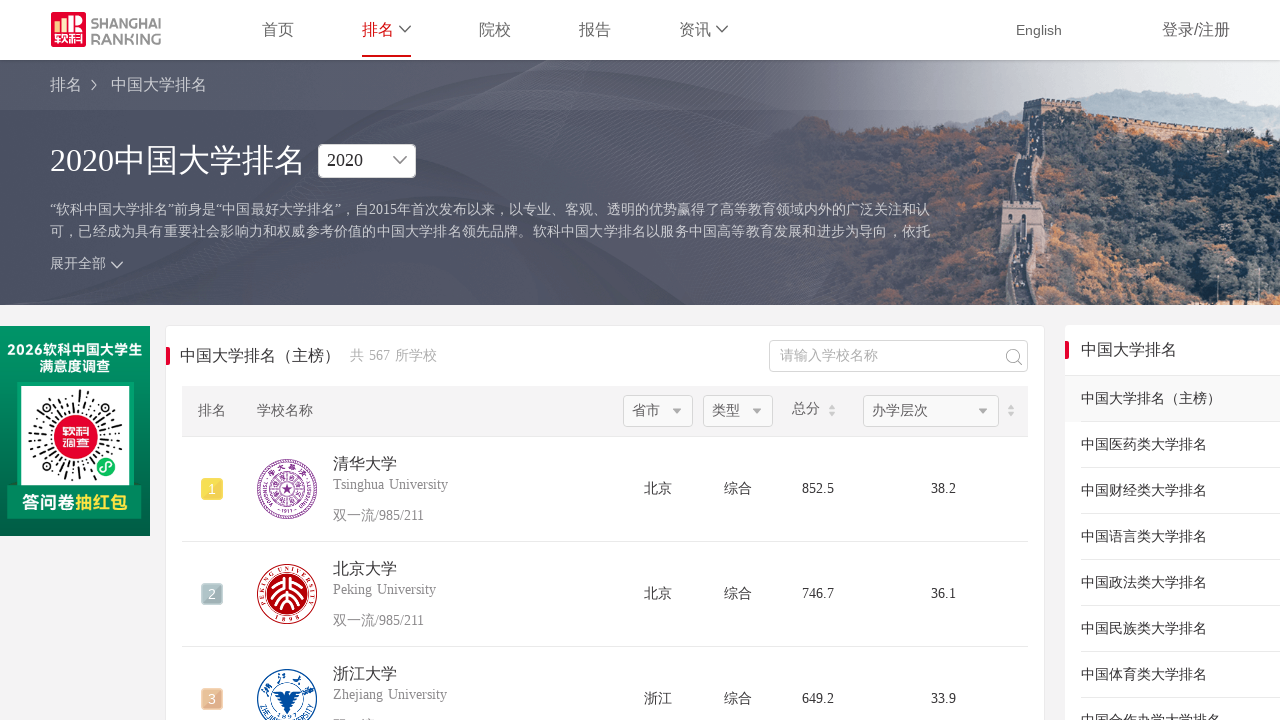

Clicked pagination button for page 1 at (412, 360) on .ant-pagination-item.ant-pagination-item-1
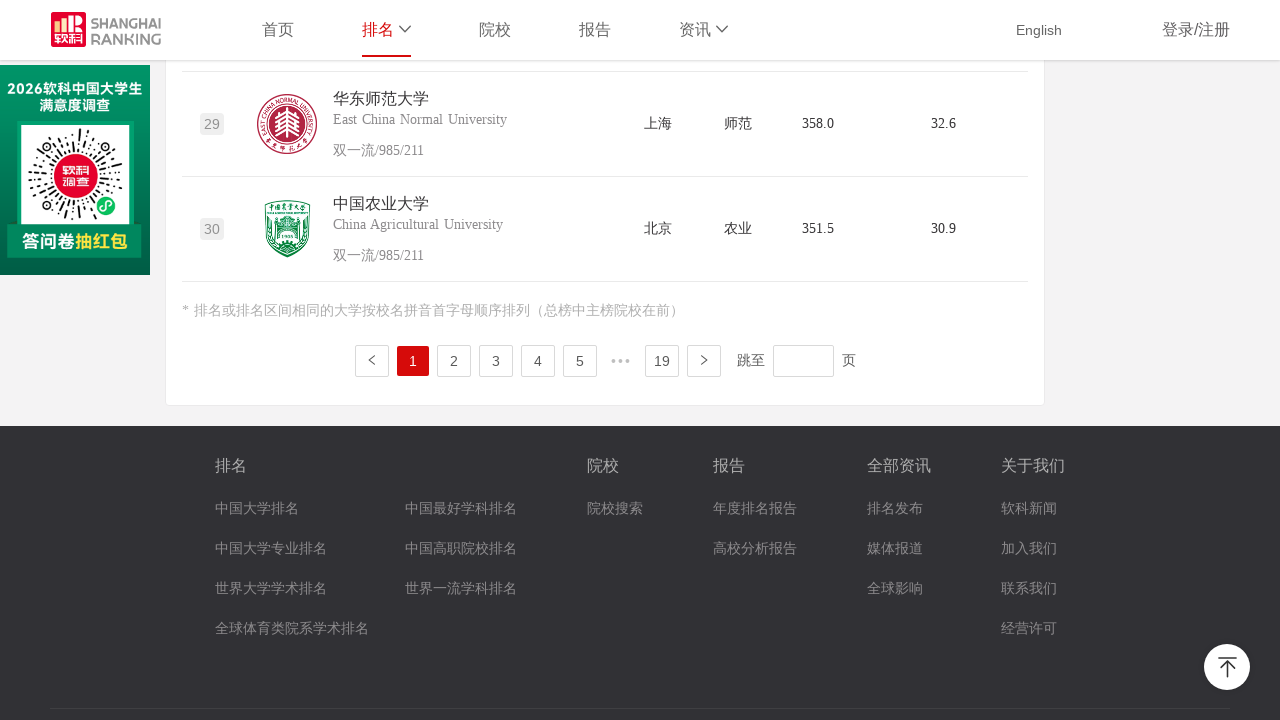

University list content loaded on page 1
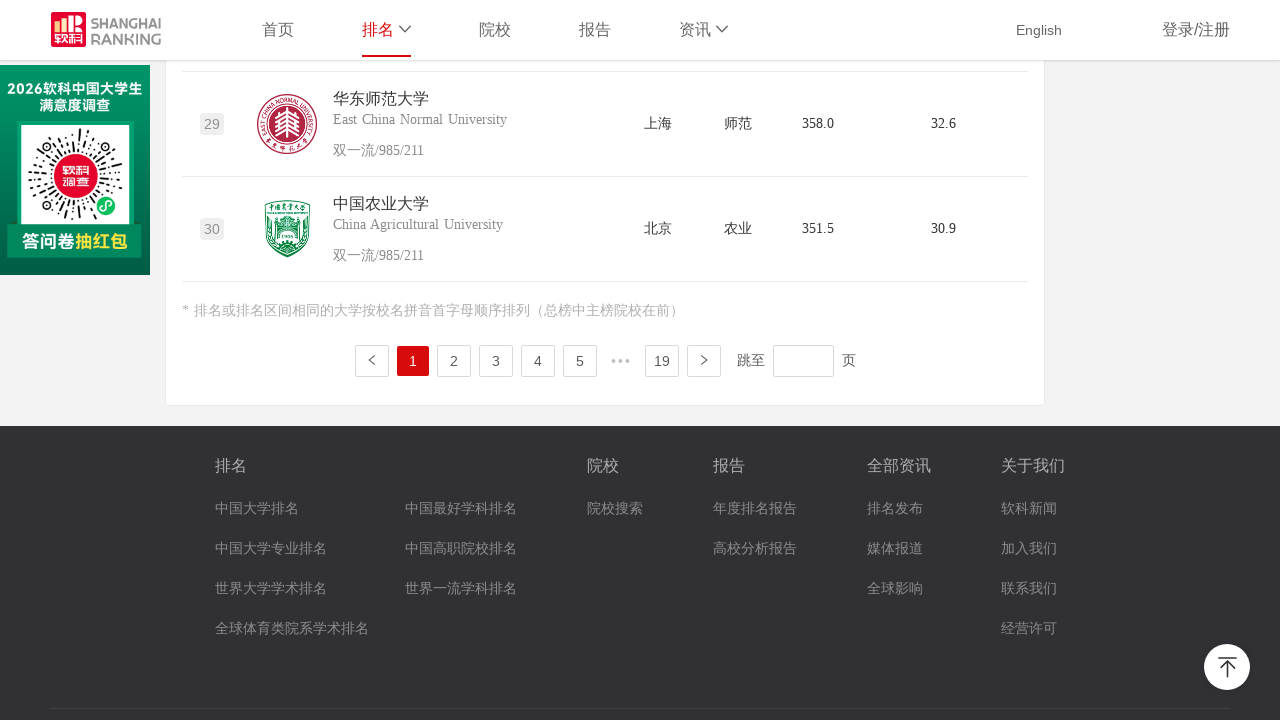

Waited for page 1 transition to complete
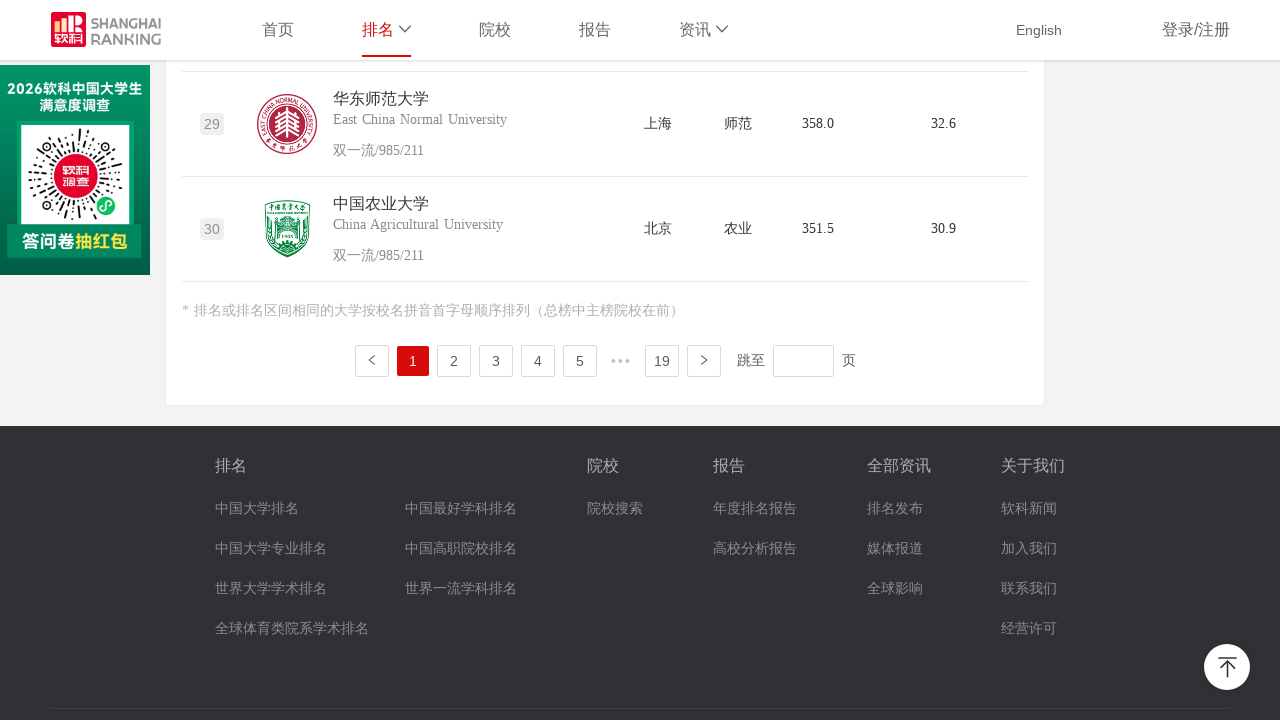

Clicked pagination button for page 2 at (454, 360) on .ant-pagination-item.ant-pagination-item-2
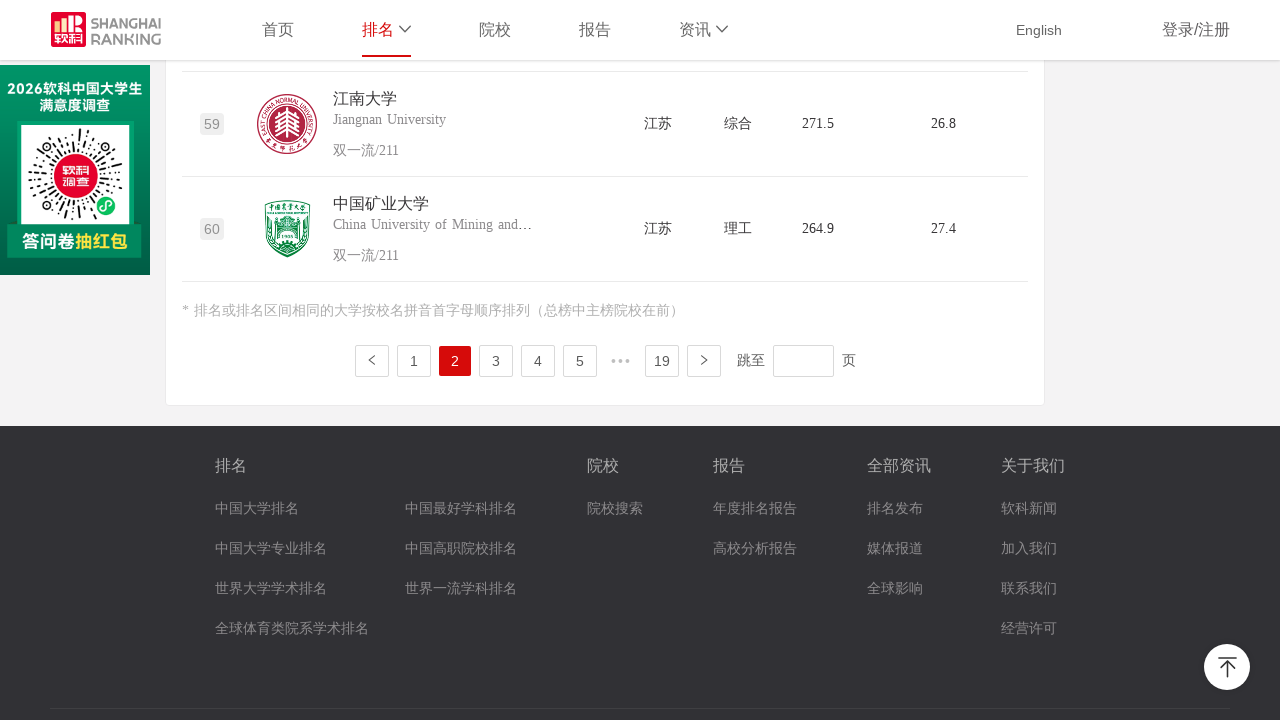

University list content loaded on page 2
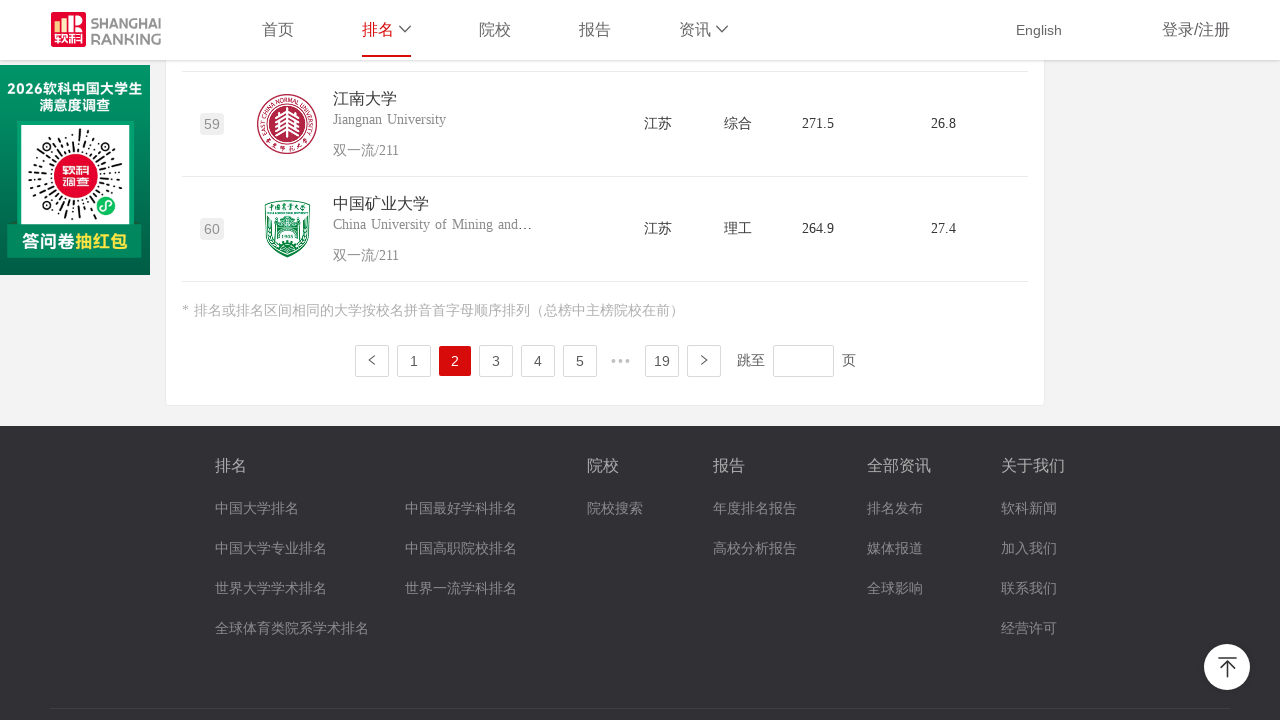

Waited for page 2 transition to complete
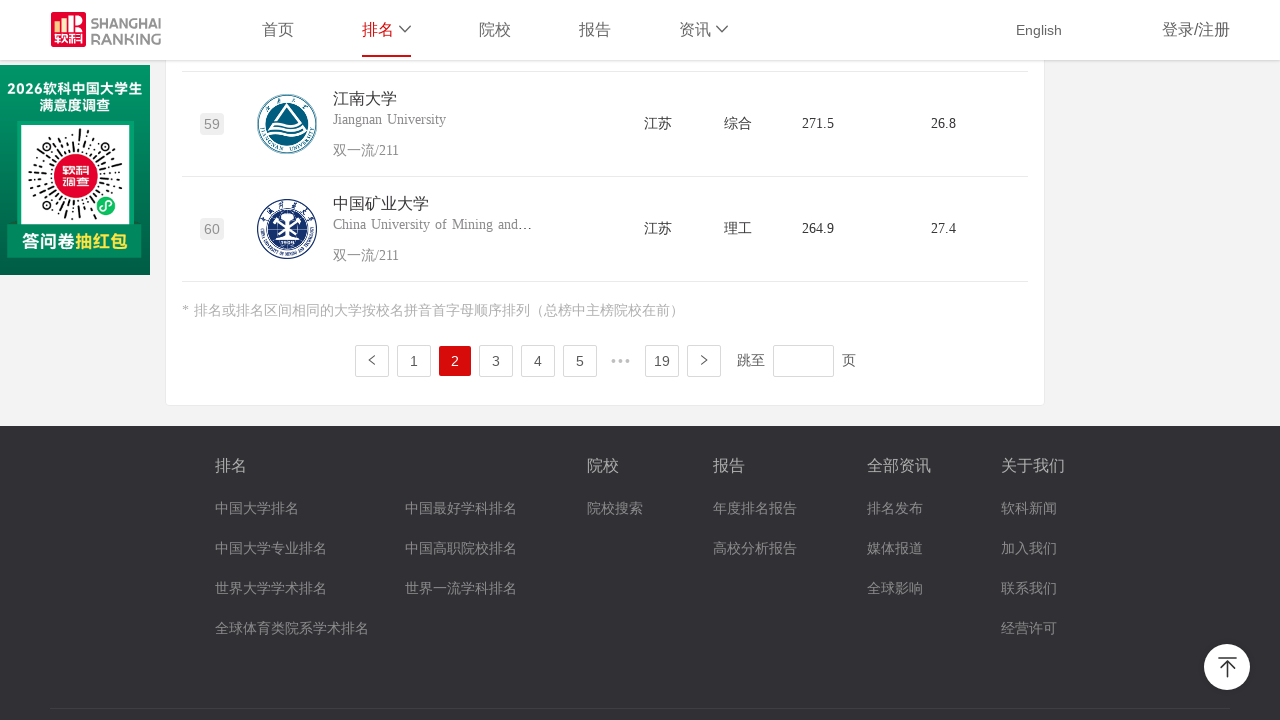

Clicked pagination button for page 3 at (496, 360) on .ant-pagination-item.ant-pagination-item-3
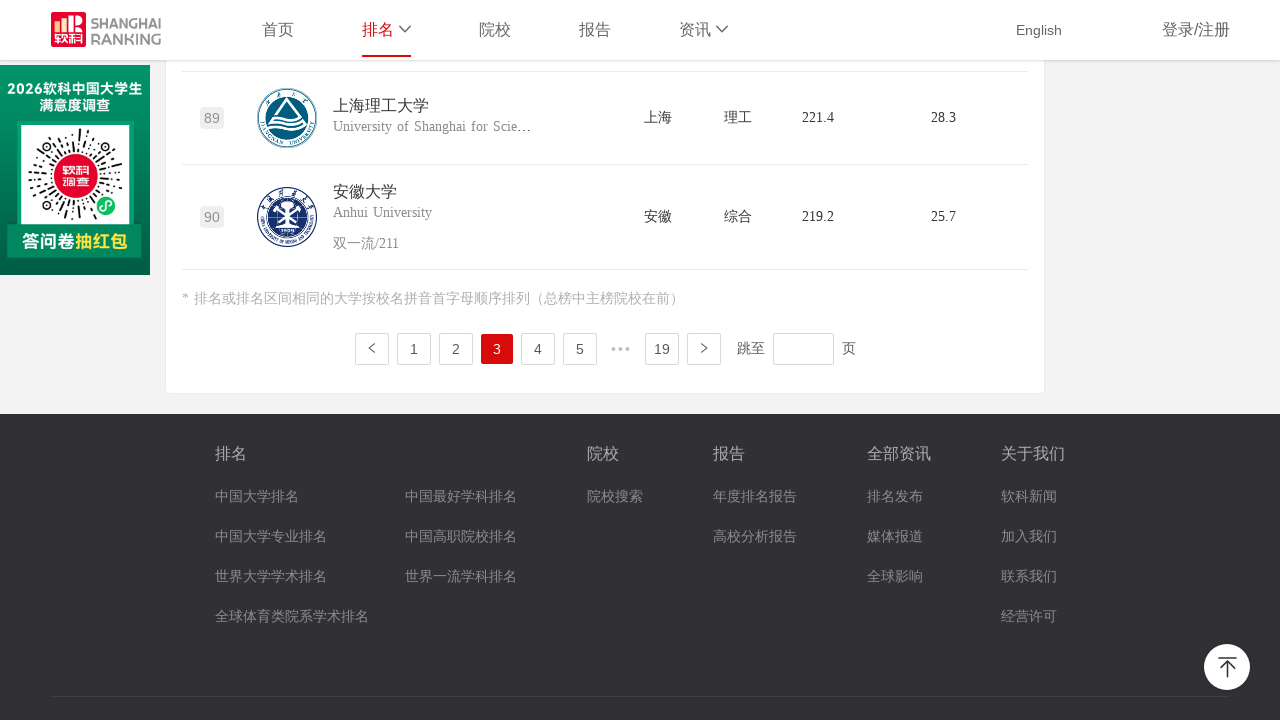

University list content loaded on page 3
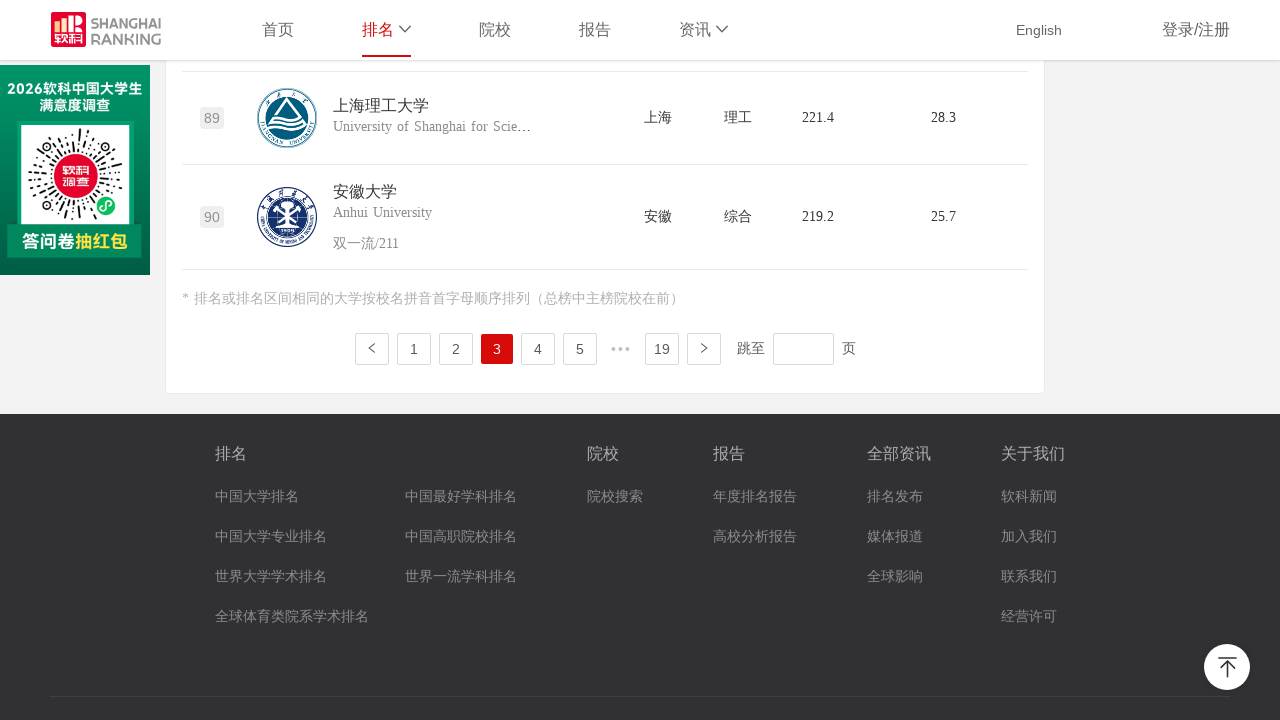

Waited for page 3 transition to complete
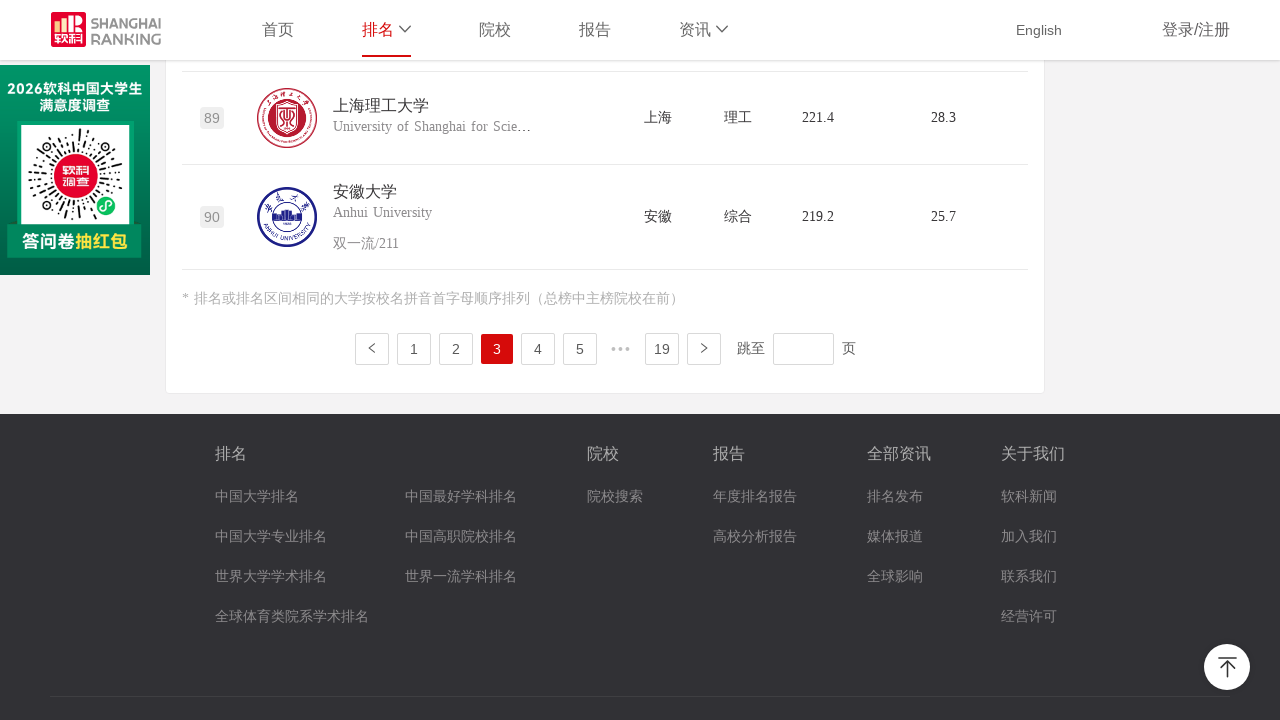

Clicked pagination button for page 4 at (538, 348) on .ant-pagination-item.ant-pagination-item-4
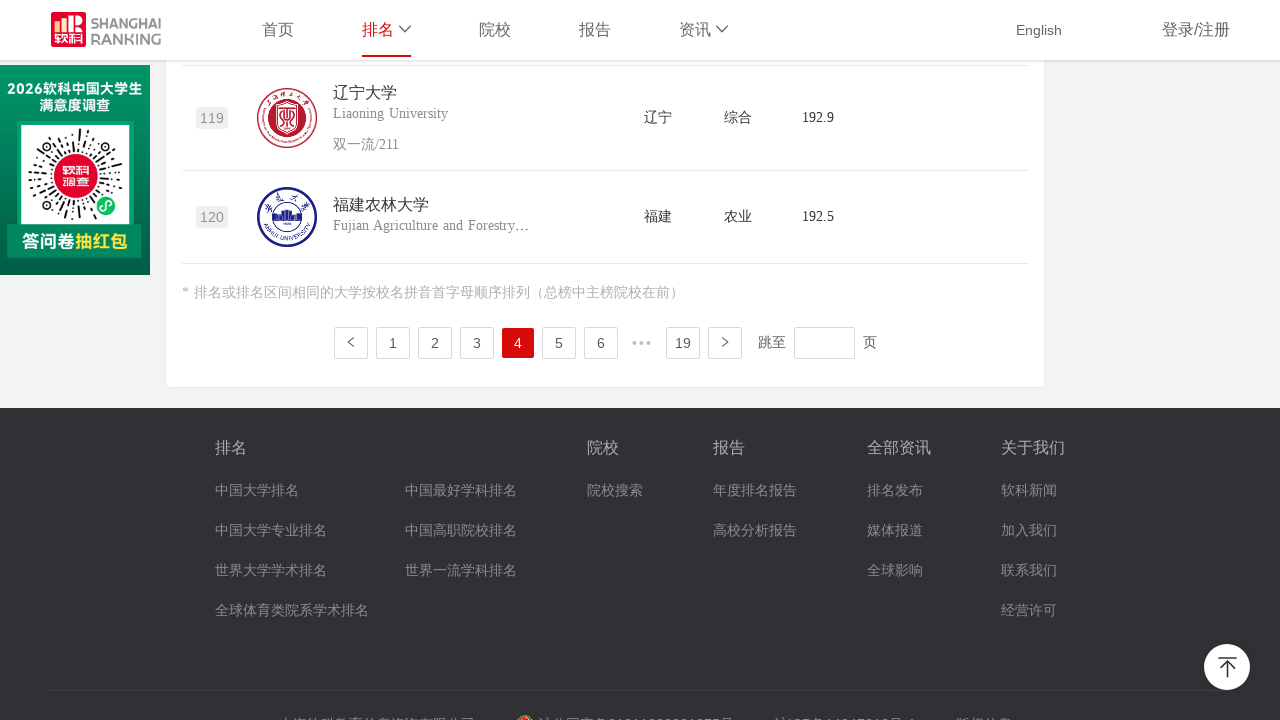

University list content loaded on page 4
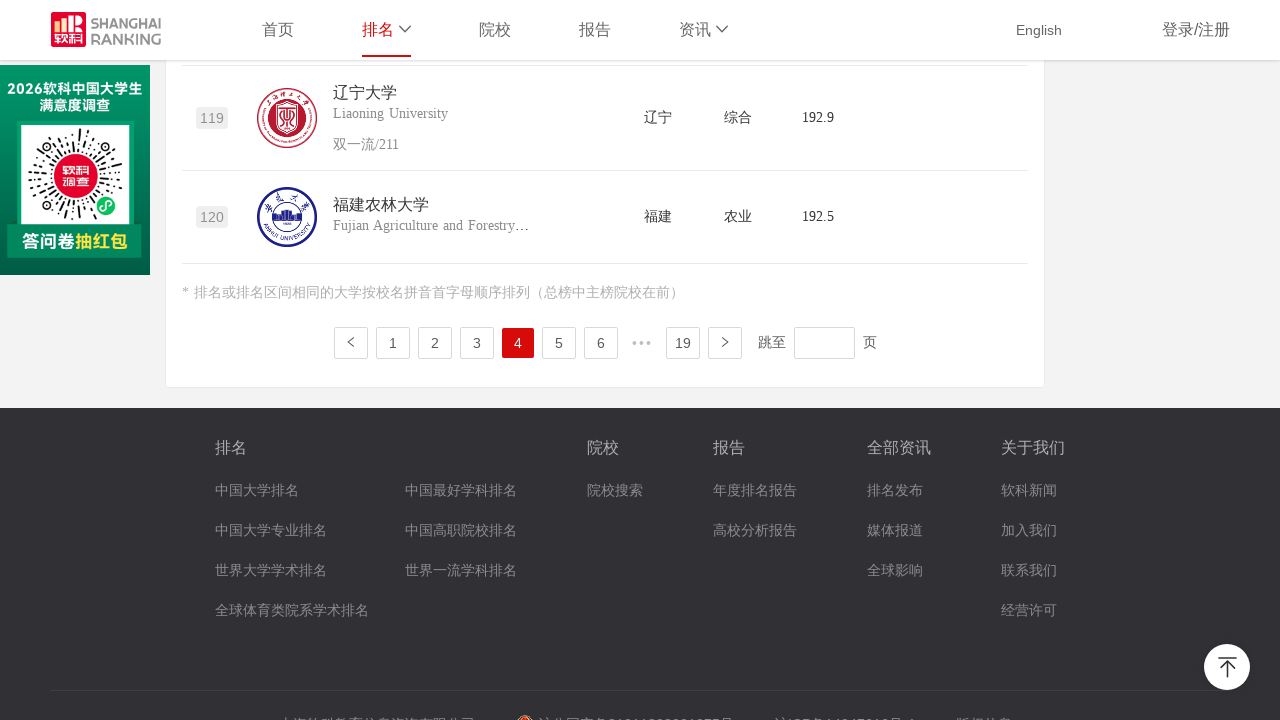

Waited for page 4 transition to complete
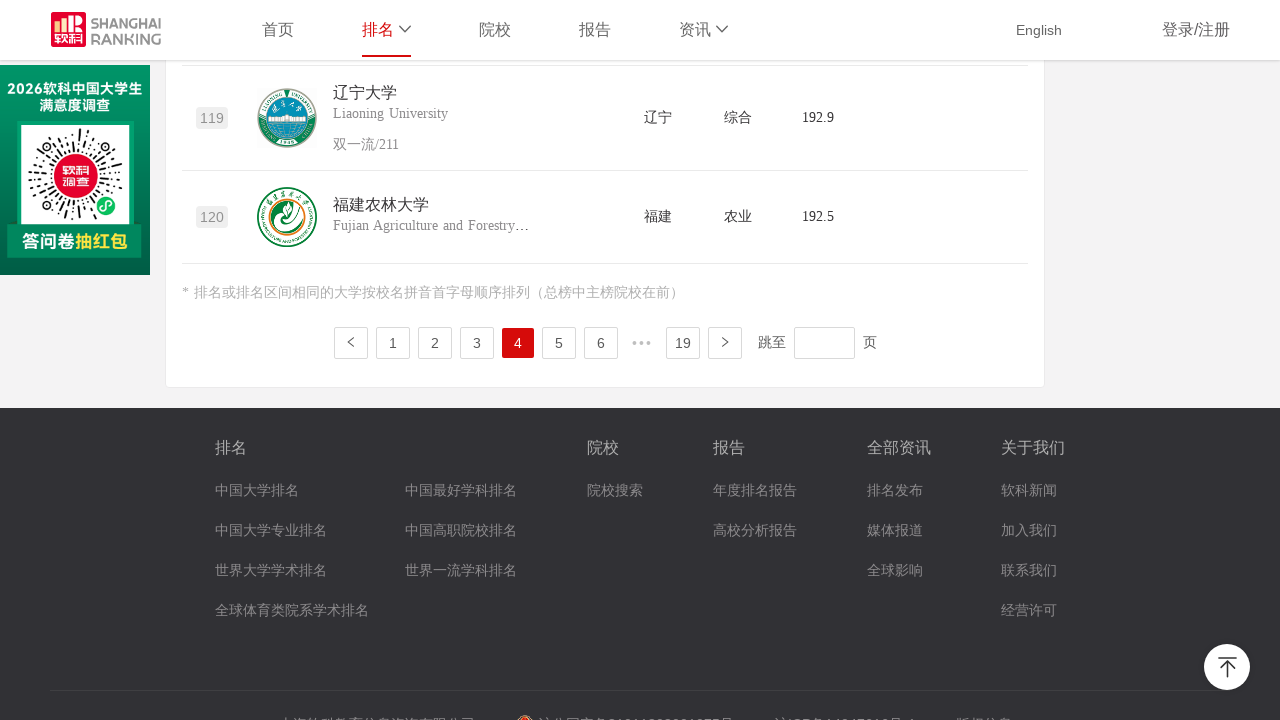

Clicked pagination button for page 5 at (558, 342) on .ant-pagination-item.ant-pagination-item-5
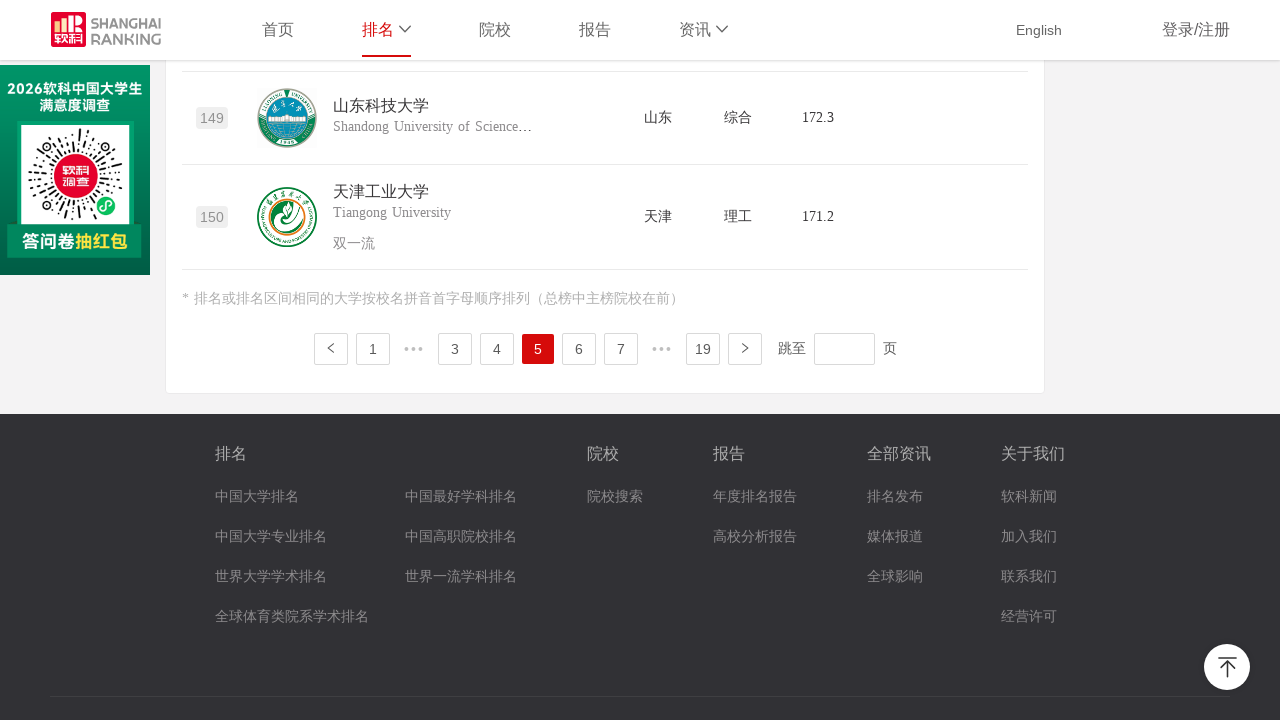

University list content loaded on page 5
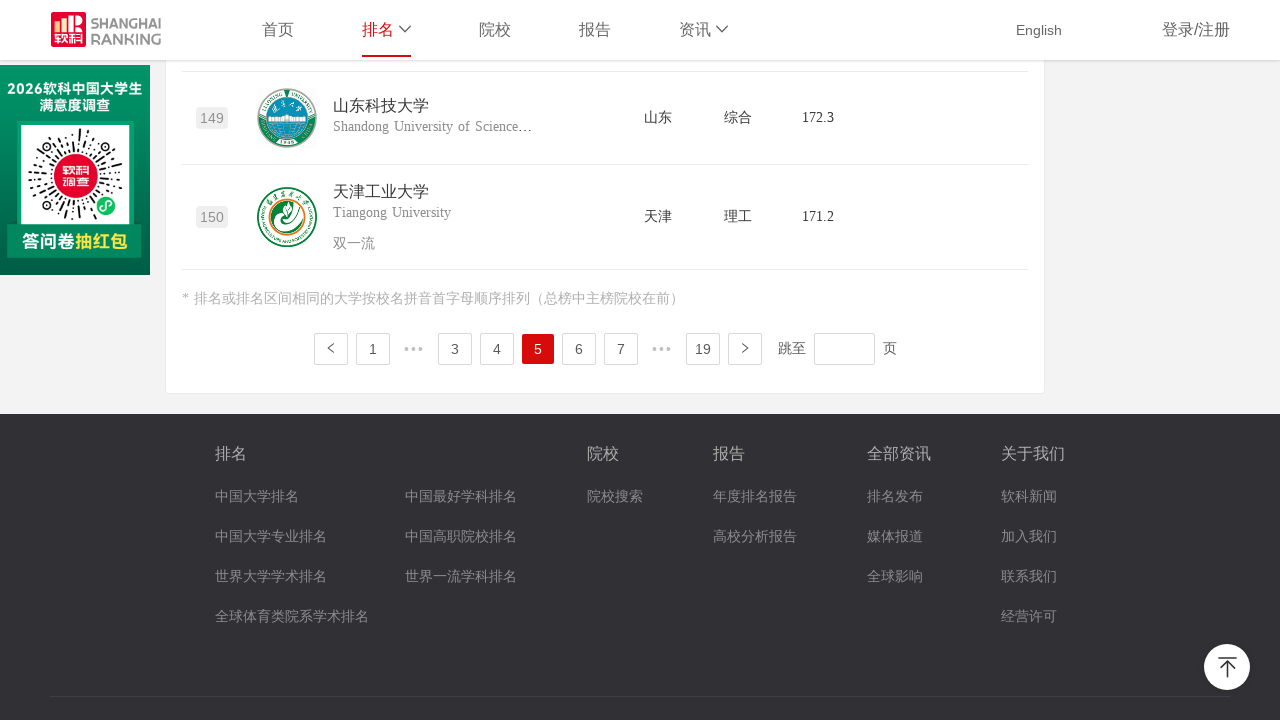

Waited for page 5 transition to complete
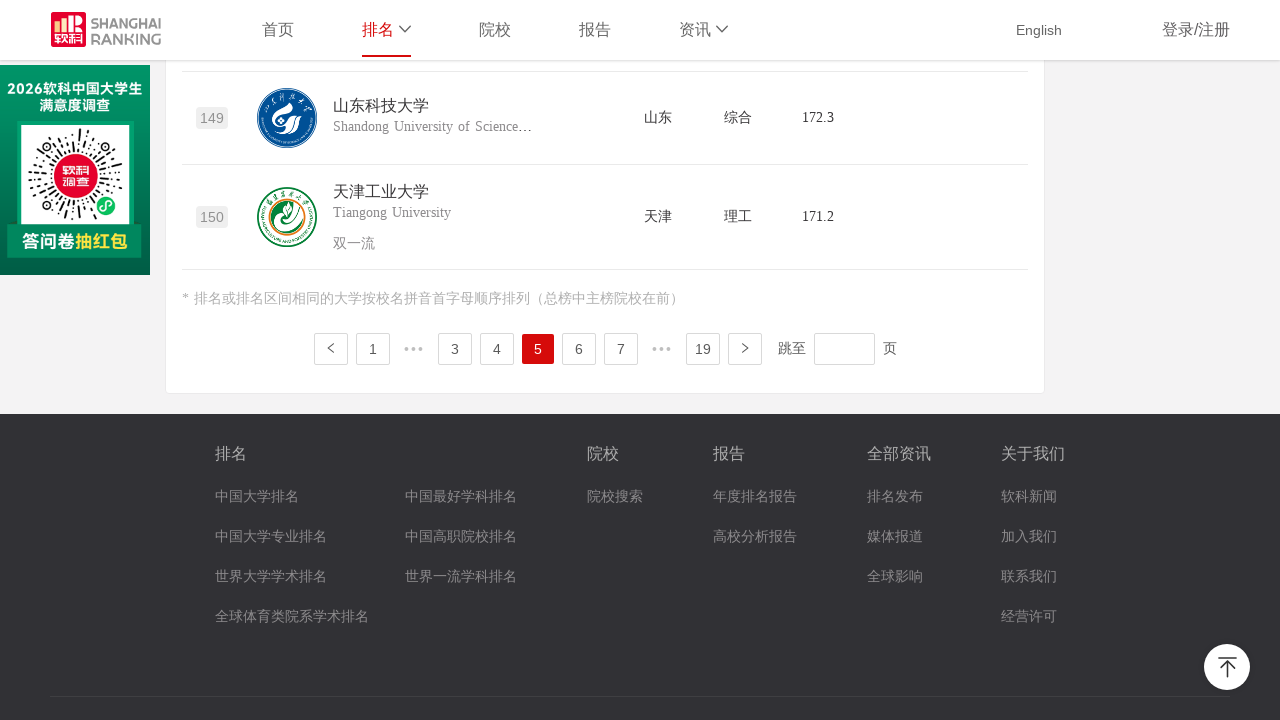

Clicked pagination button for page 6 at (578, 348) on .ant-pagination-item.ant-pagination-item-6
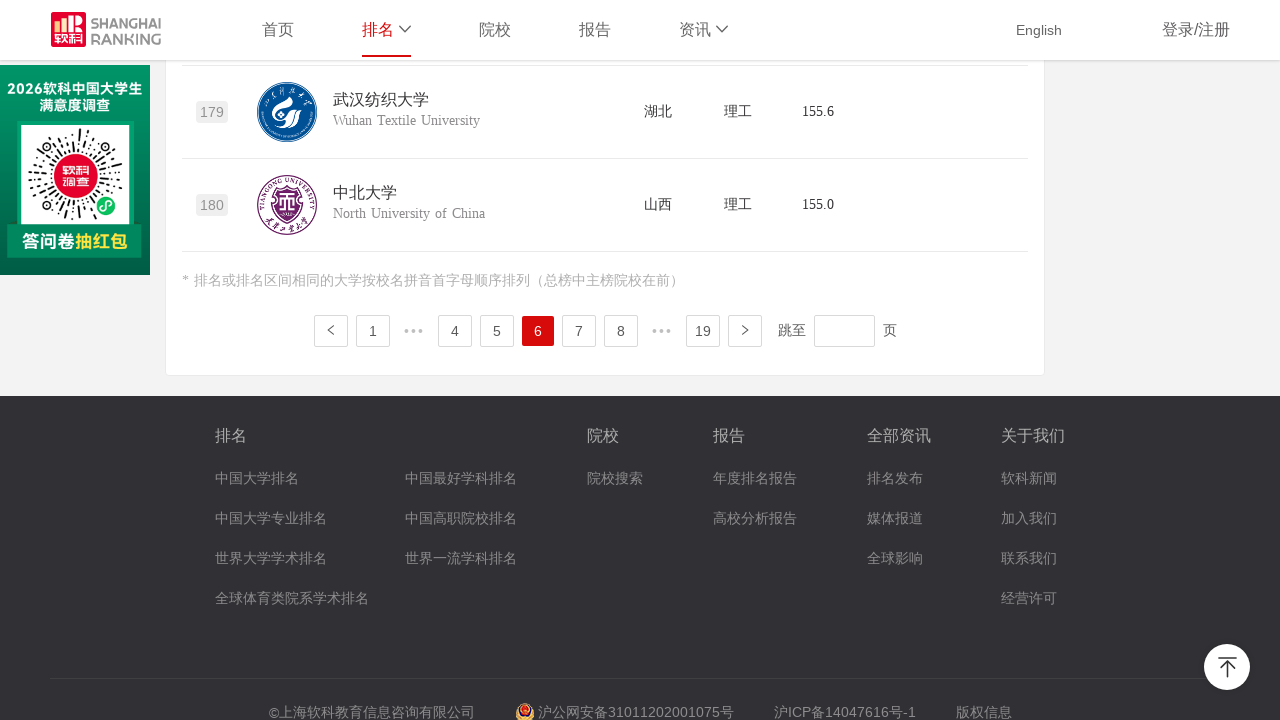

University list content loaded on page 6
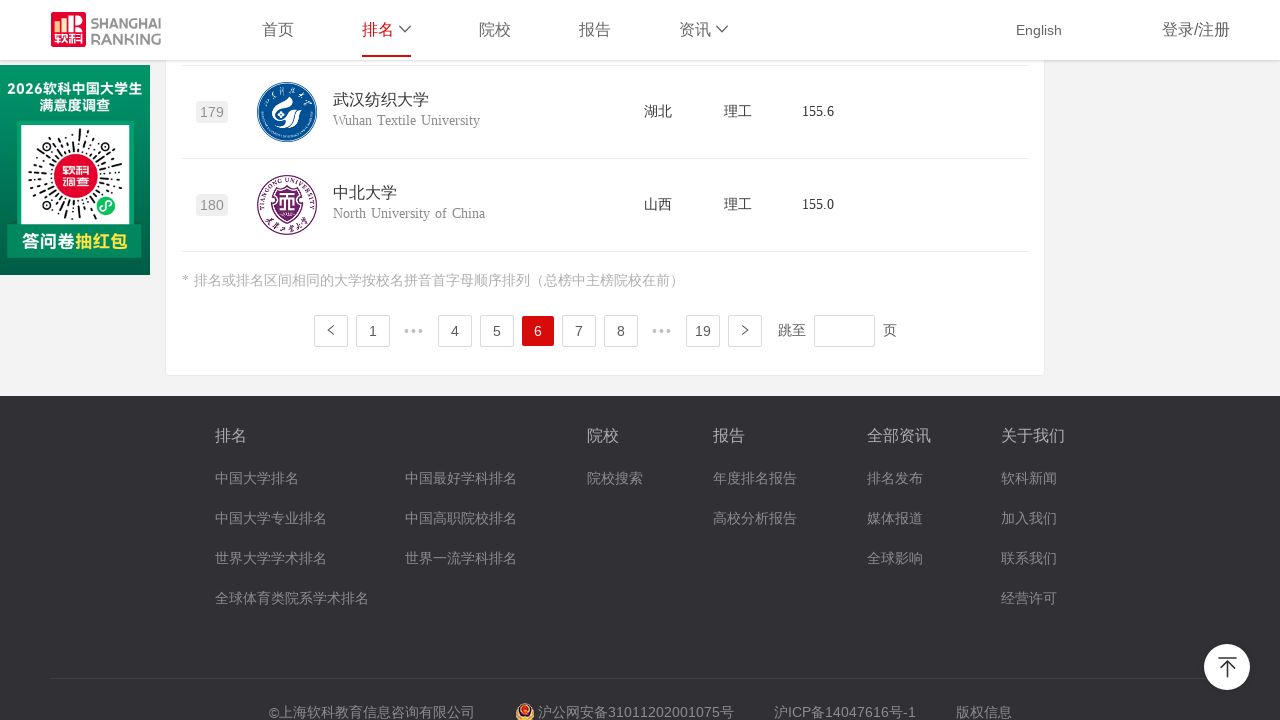

Waited for page 6 transition to complete
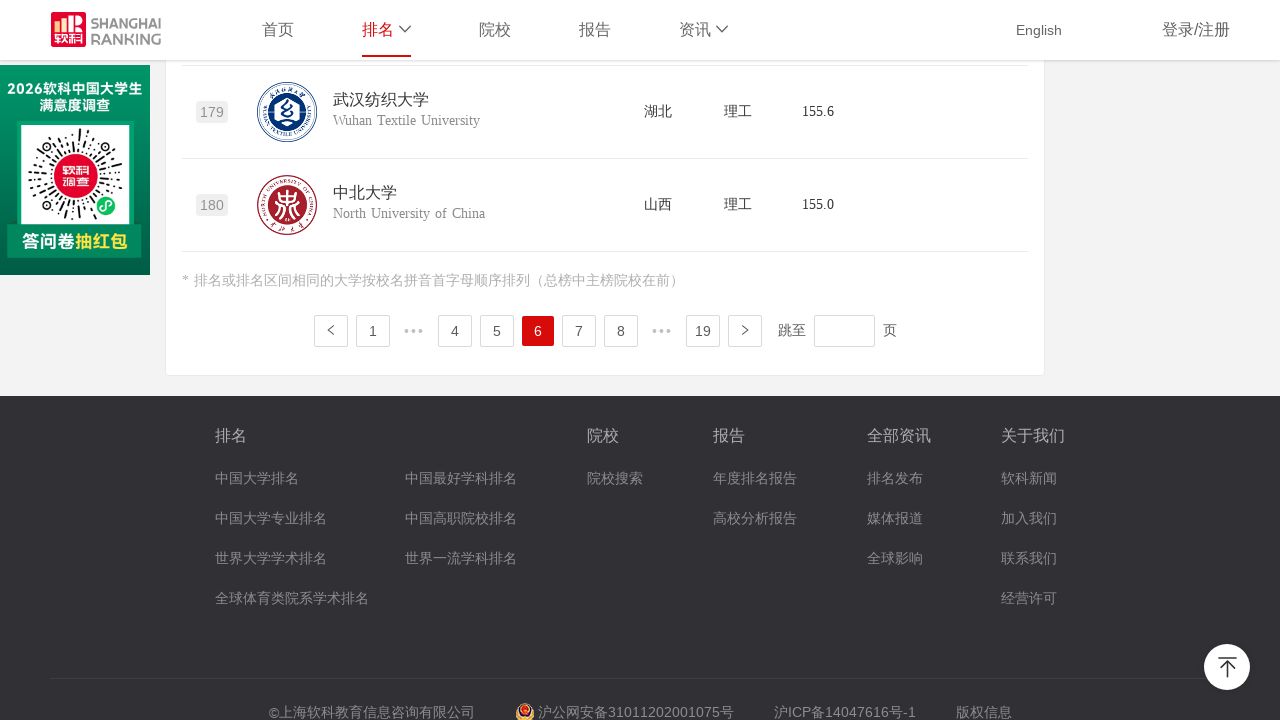

Clicked pagination button for page 7 at (578, 330) on .ant-pagination-item.ant-pagination-item-7
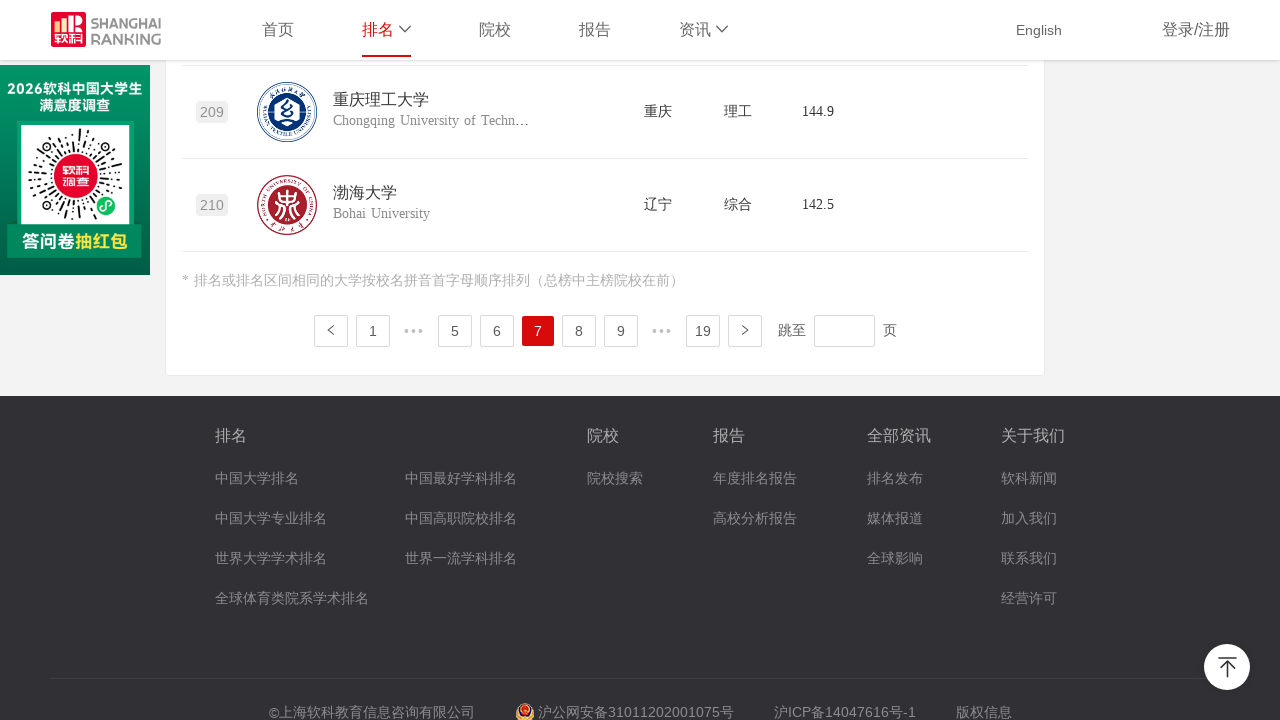

University list content loaded on page 7
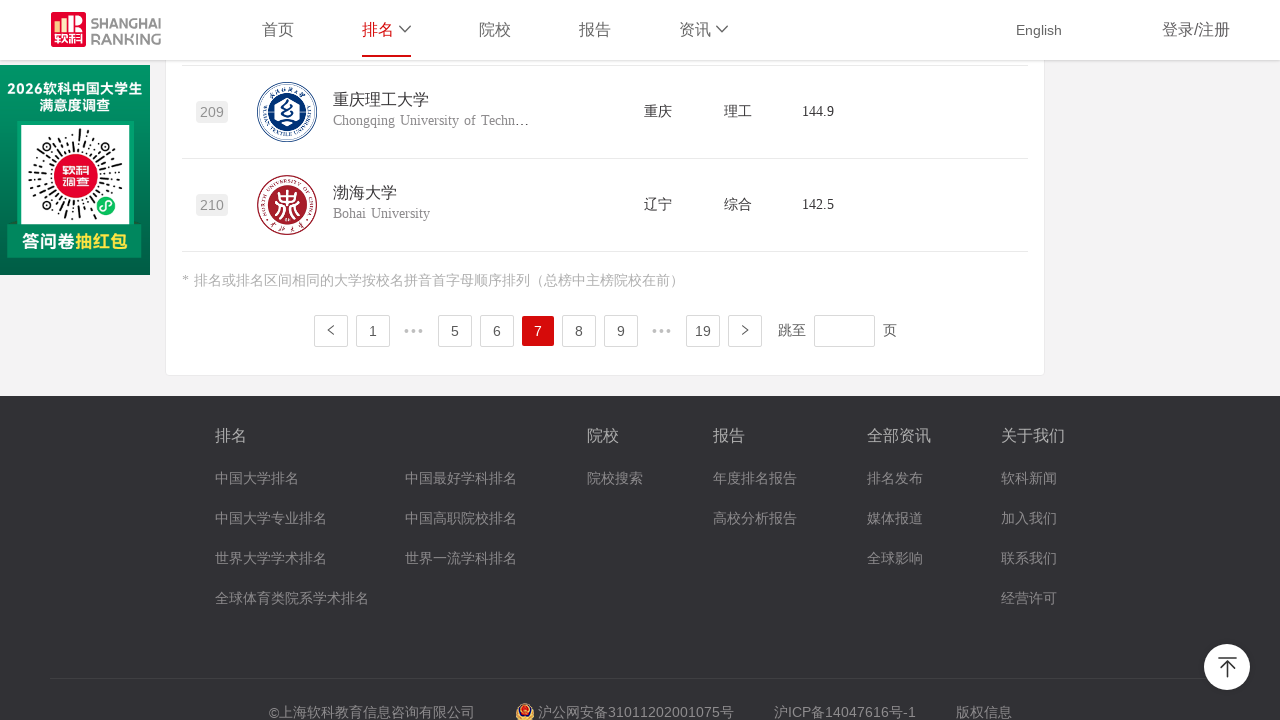

Waited for page 7 transition to complete
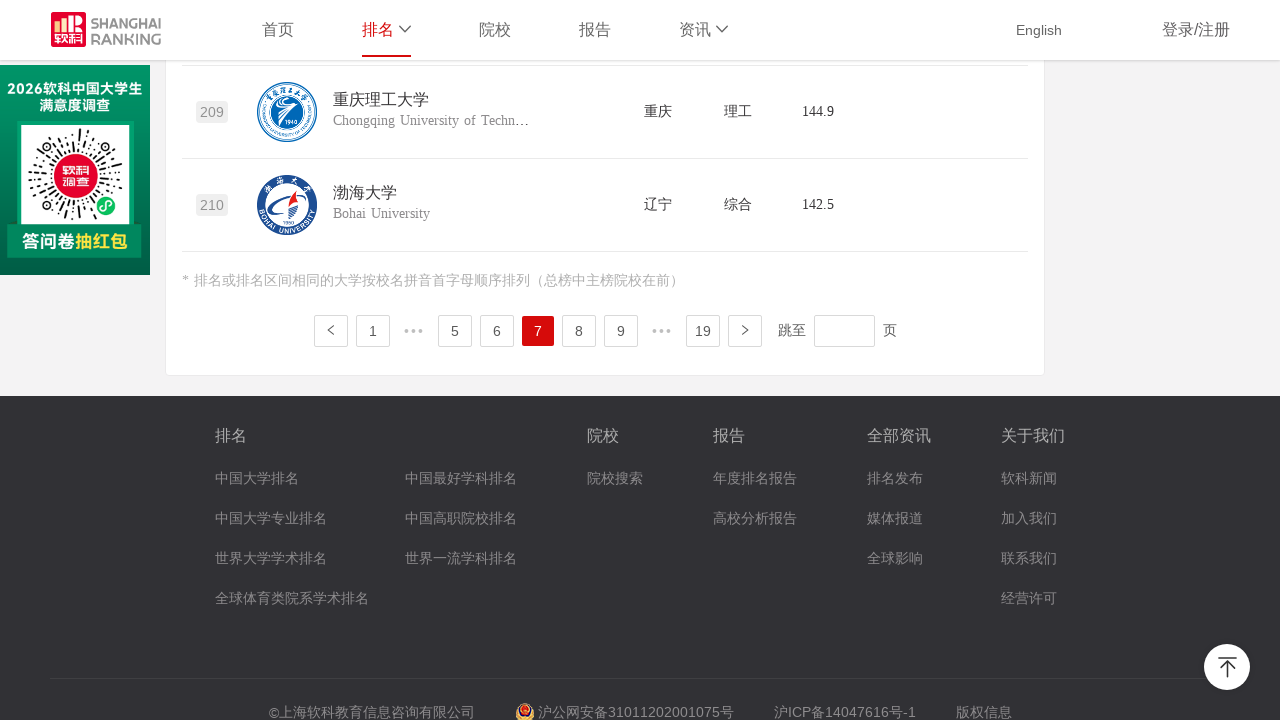

Clicked pagination button for page 8 at (578, 330) on .ant-pagination-item.ant-pagination-item-8
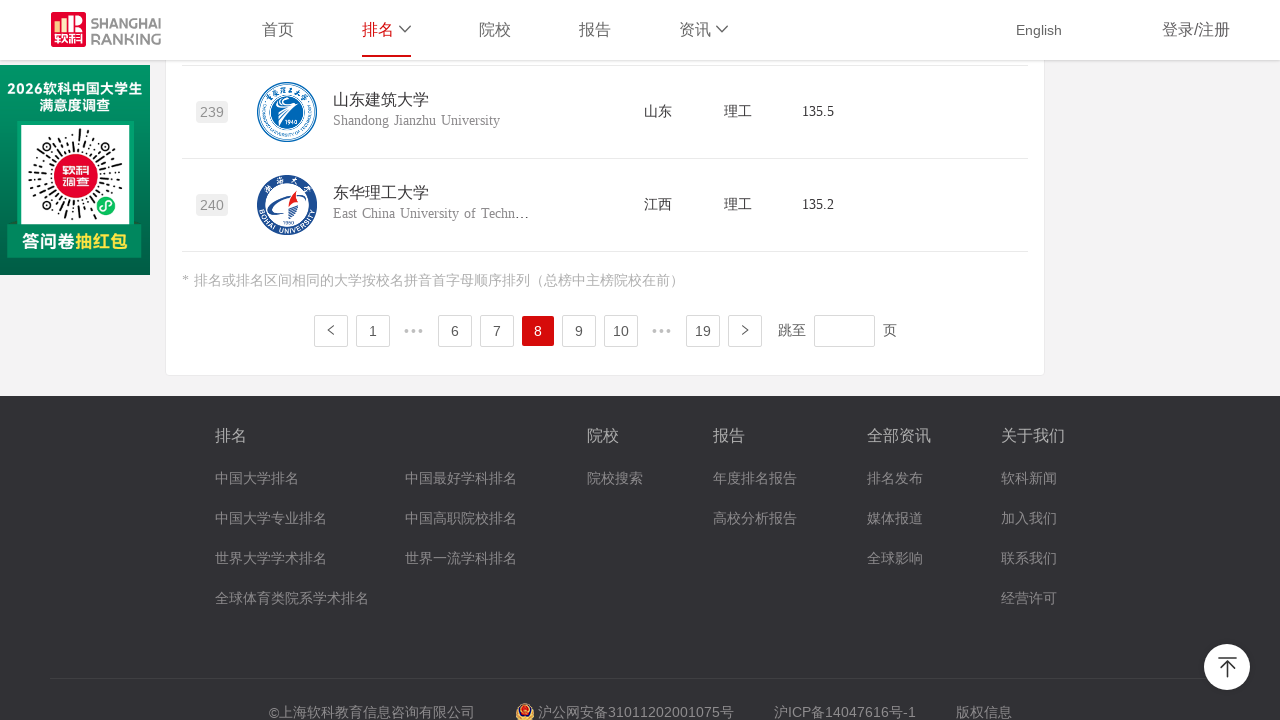

University list content loaded on page 8
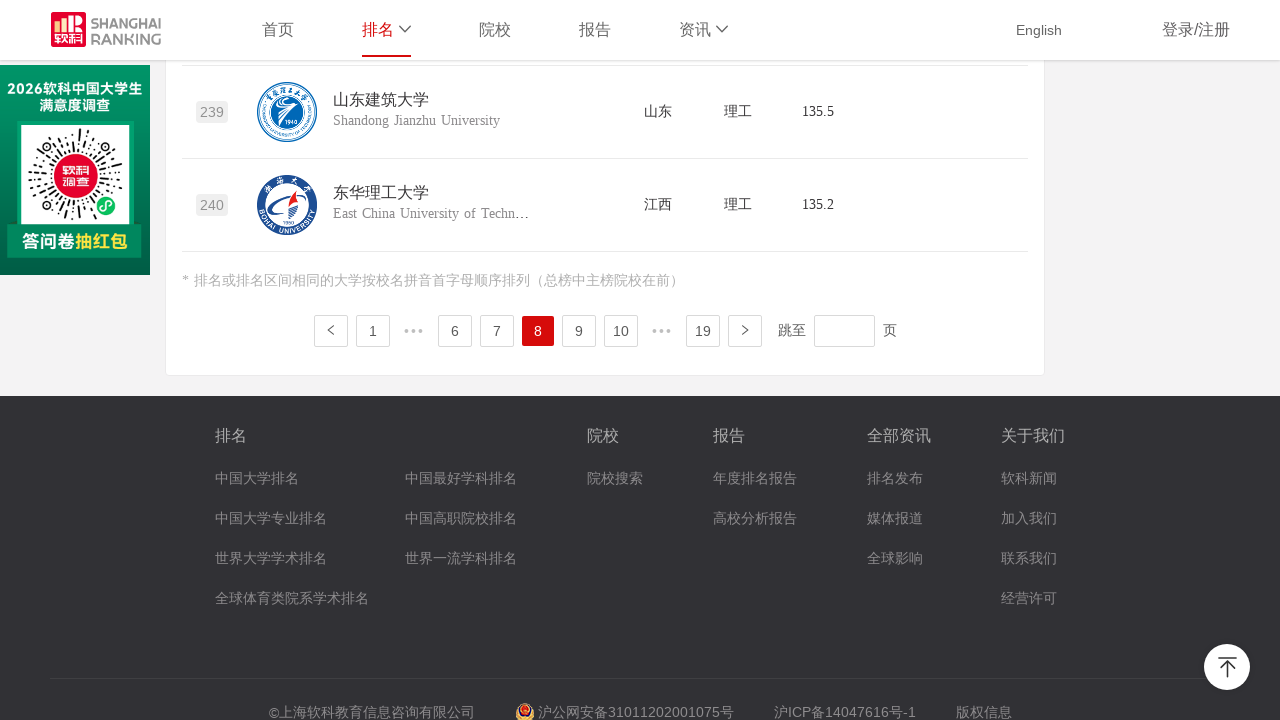

Waited for page 8 transition to complete
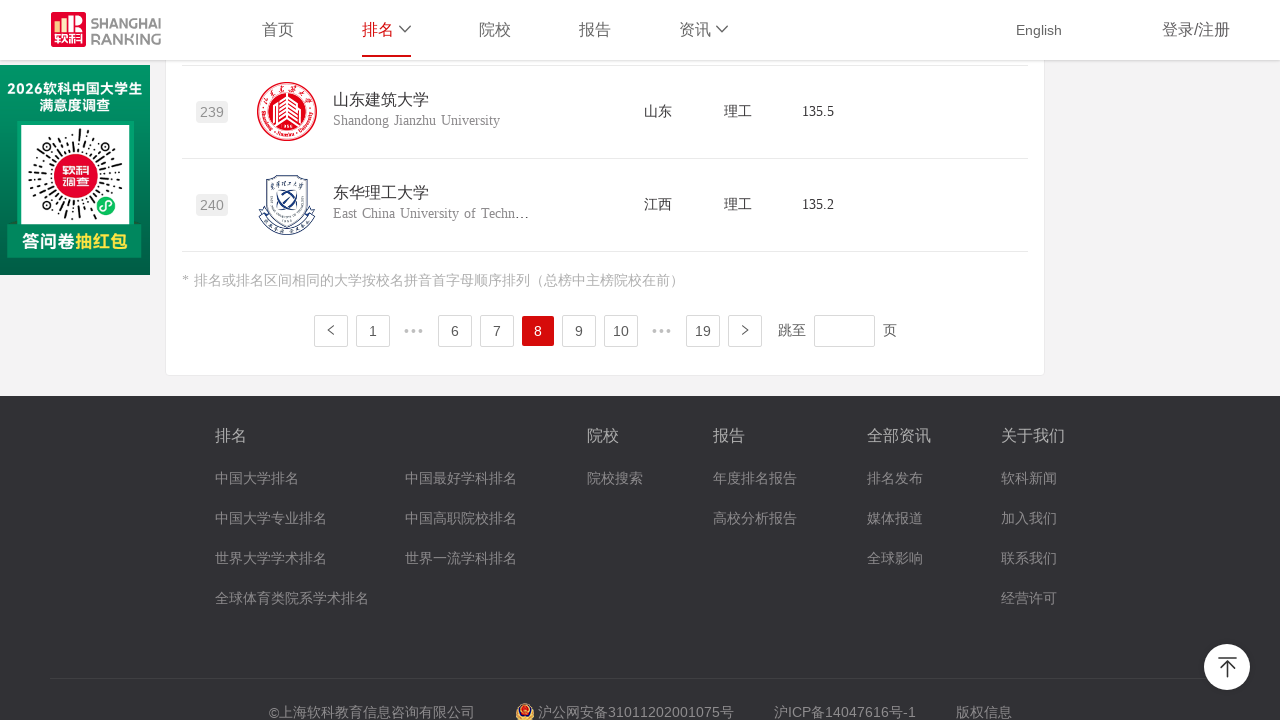

Clicked pagination button for page 9 at (578, 330) on .ant-pagination-item.ant-pagination-item-9
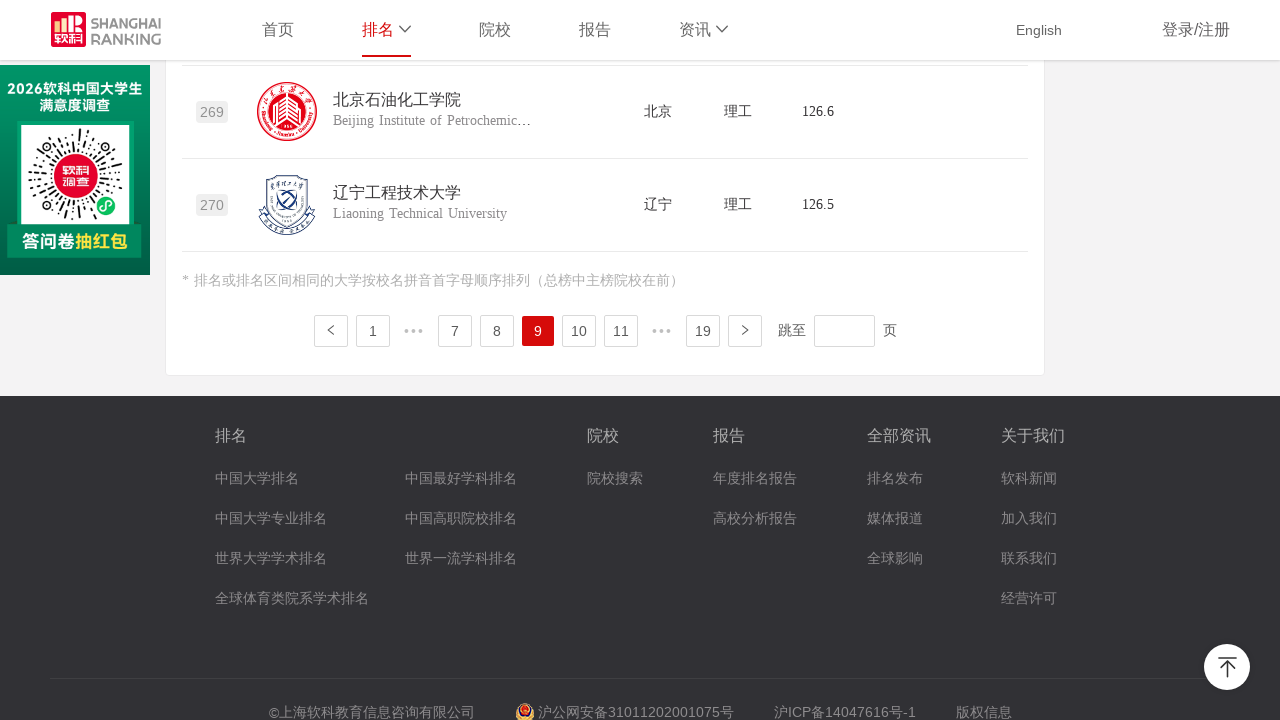

University list content loaded on page 9
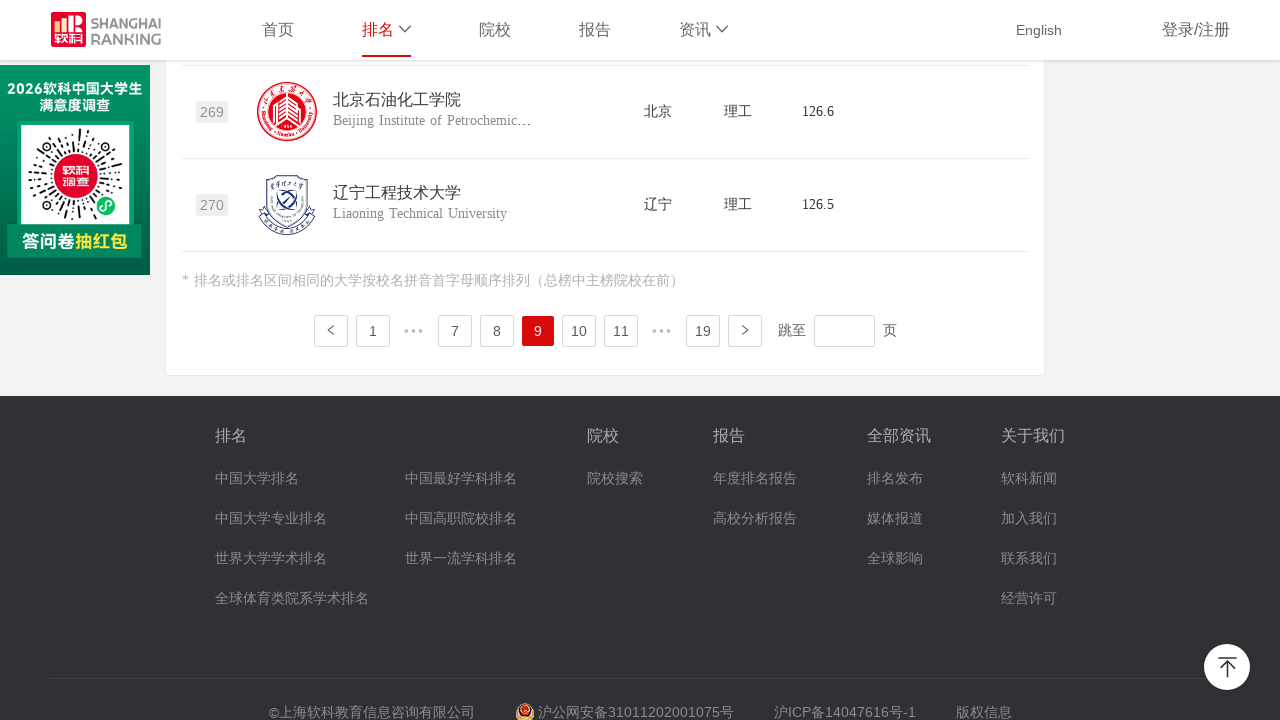

Waited for page 9 transition to complete
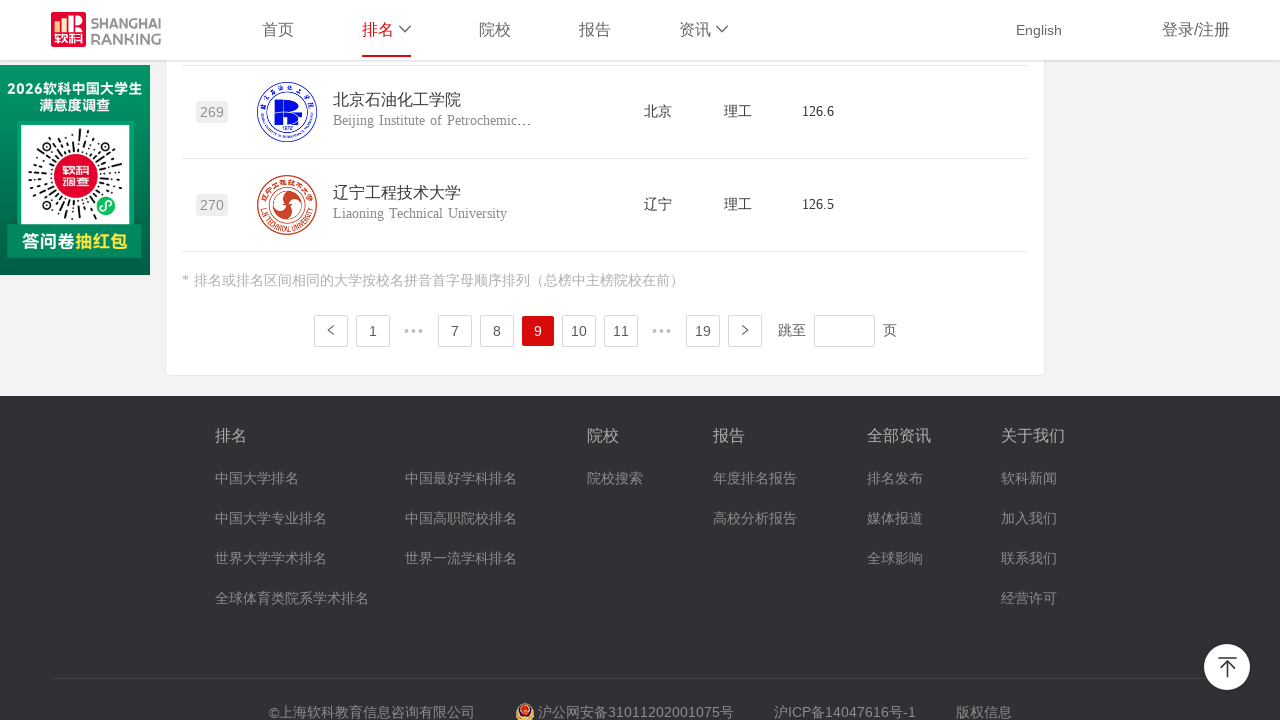

Clicked pagination button for page 10 at (578, 330) on .ant-pagination-item.ant-pagination-item-10
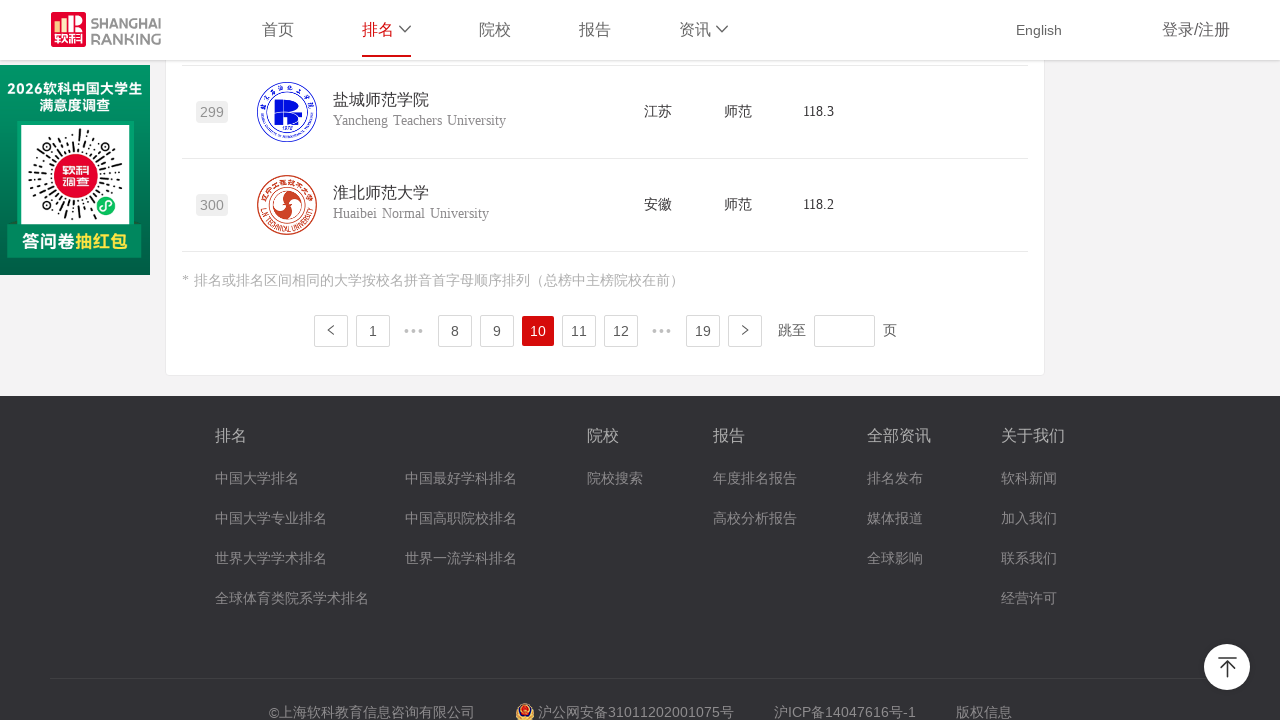

University list content loaded on page 10
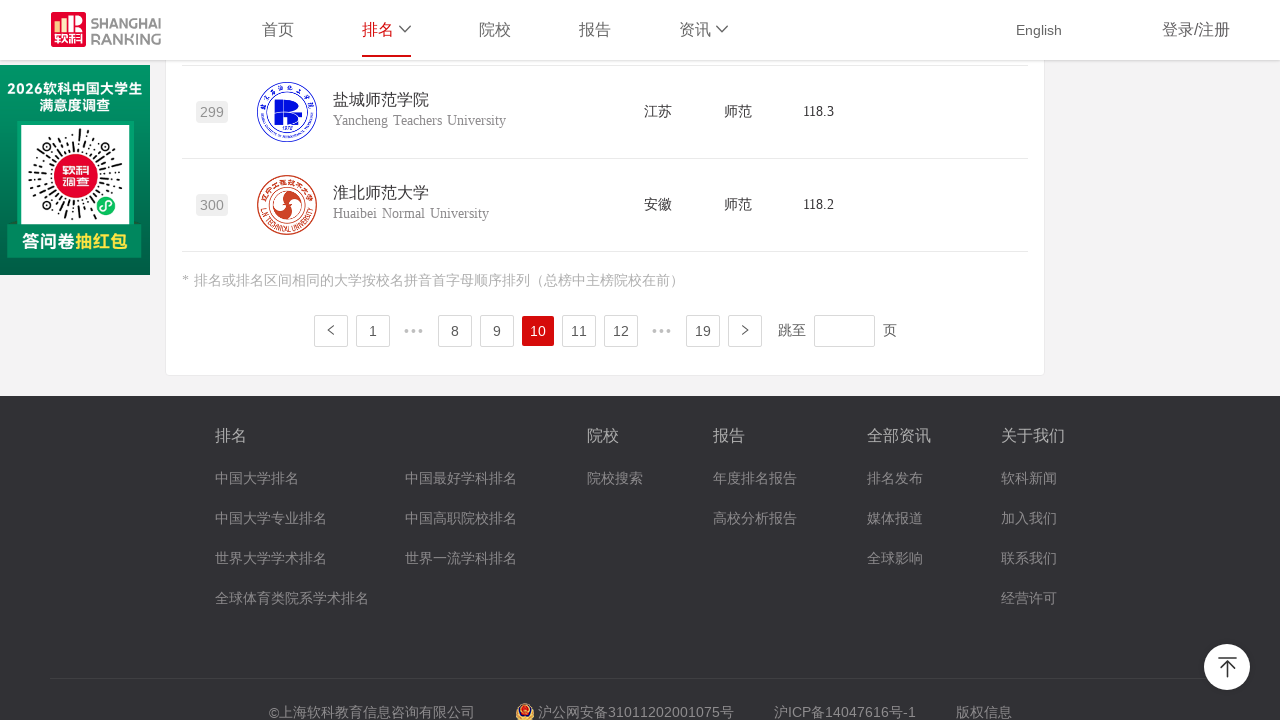

Waited for page 10 transition to complete
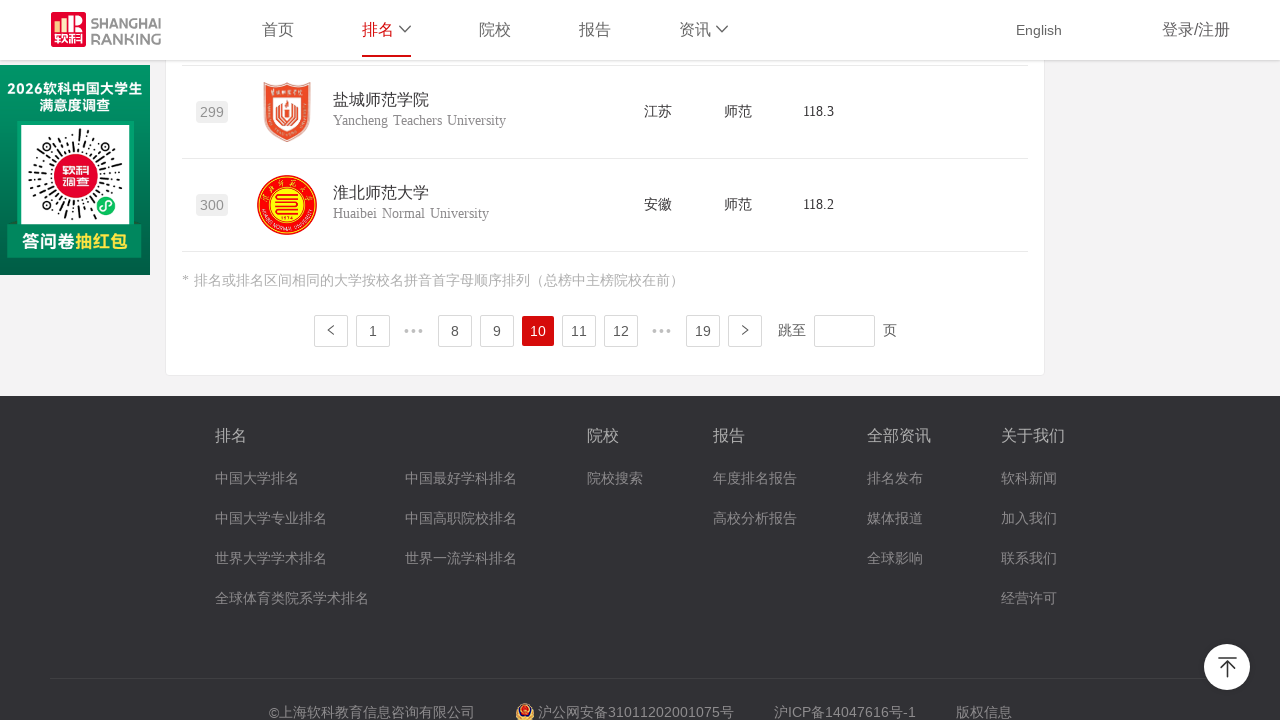

Clicked pagination button for page 11 at (578, 330) on .ant-pagination-item.ant-pagination-item-11
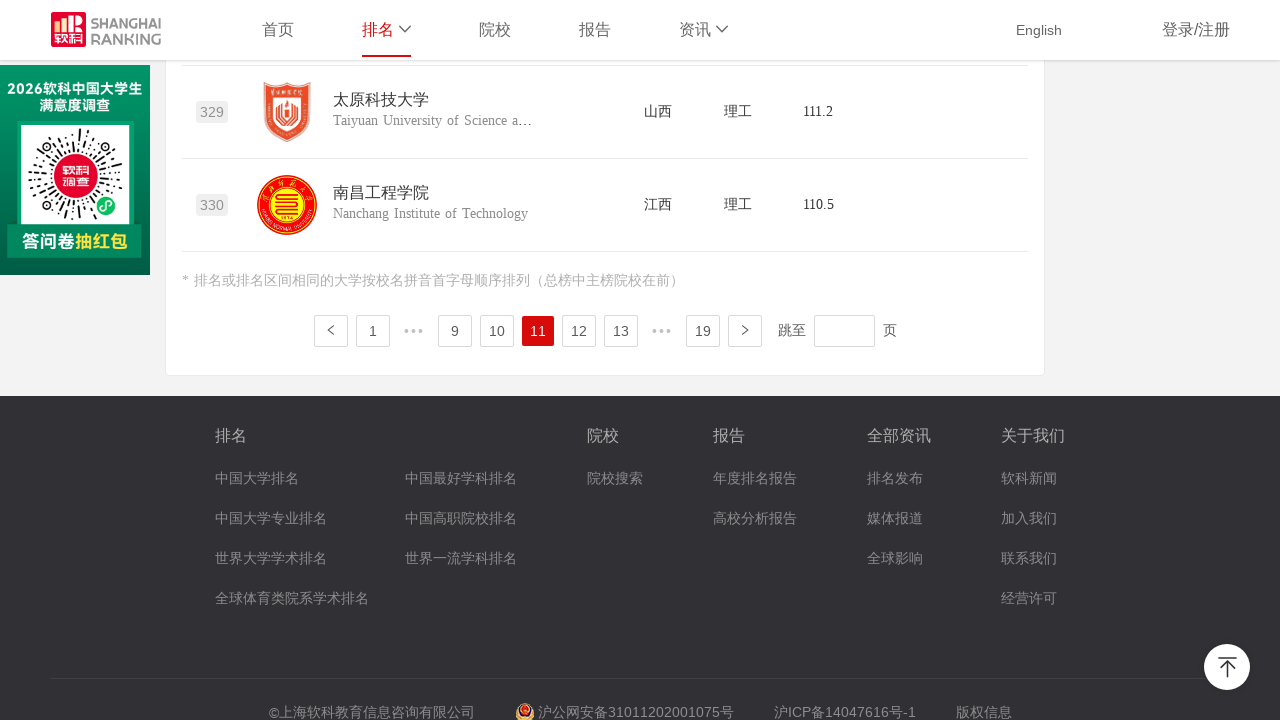

University list content loaded on page 11
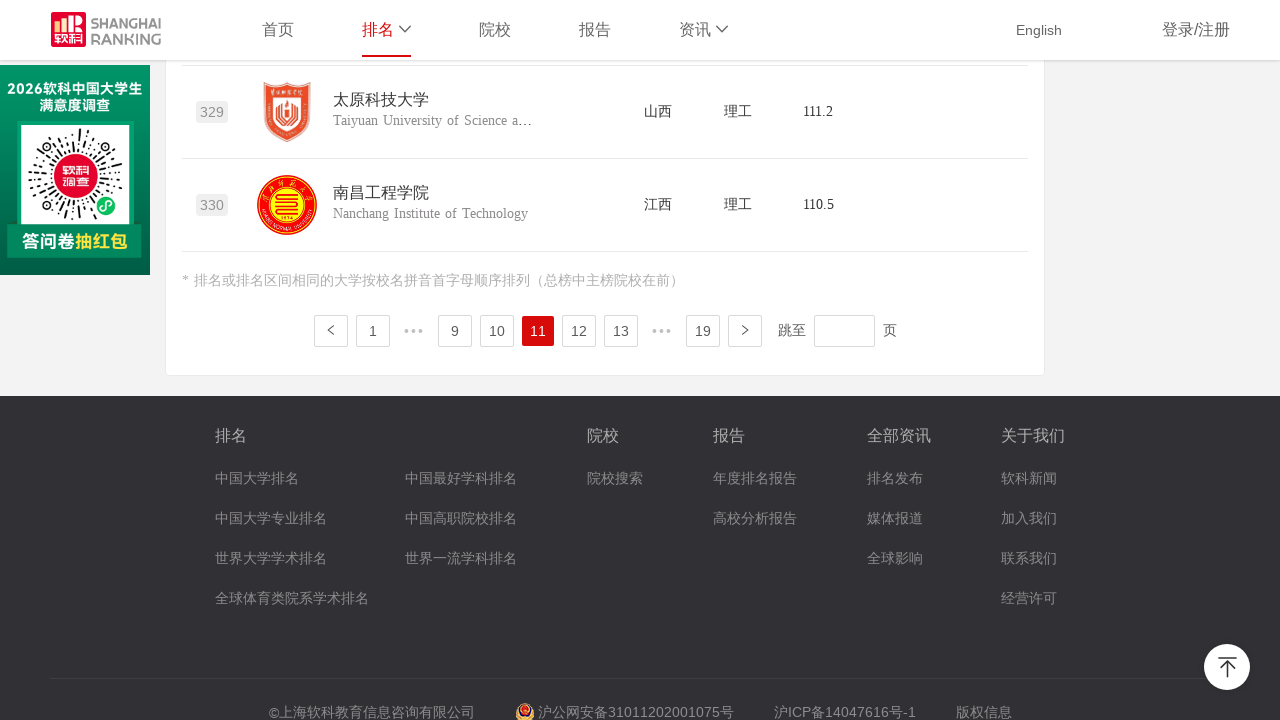

Waited for page 11 transition to complete
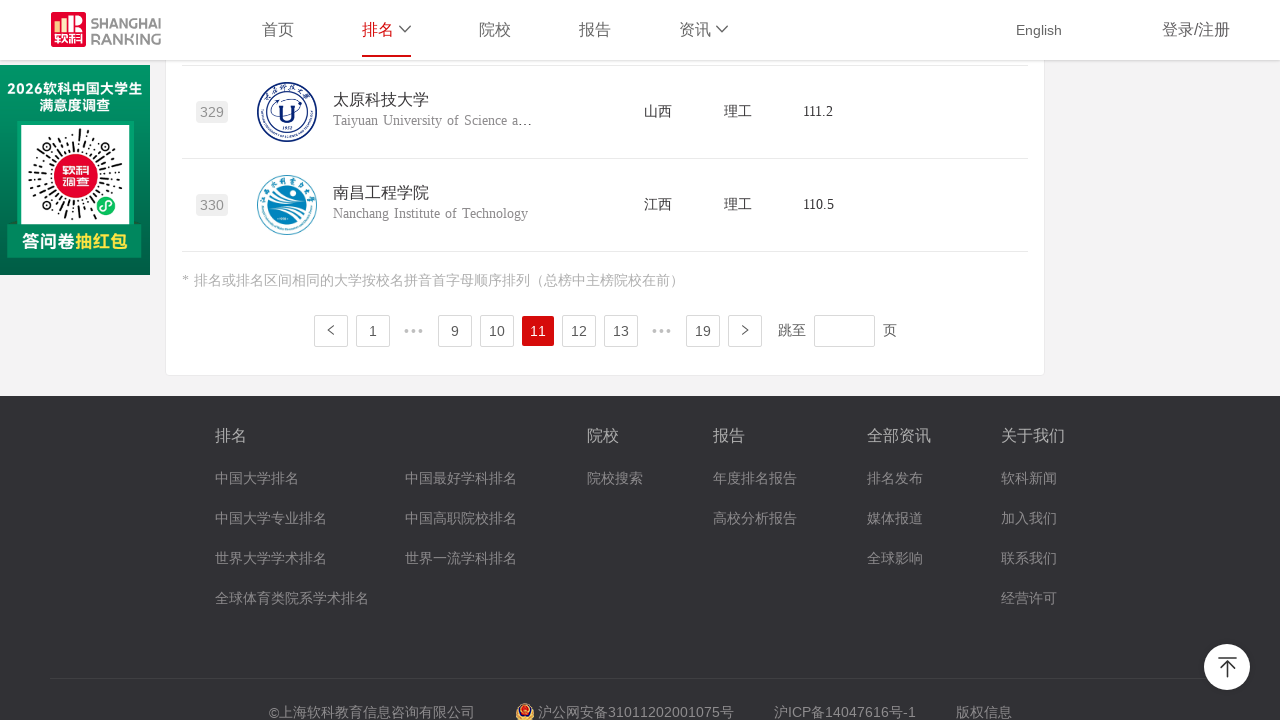

Clicked pagination button for page 12 at (578, 330) on .ant-pagination-item.ant-pagination-item-12
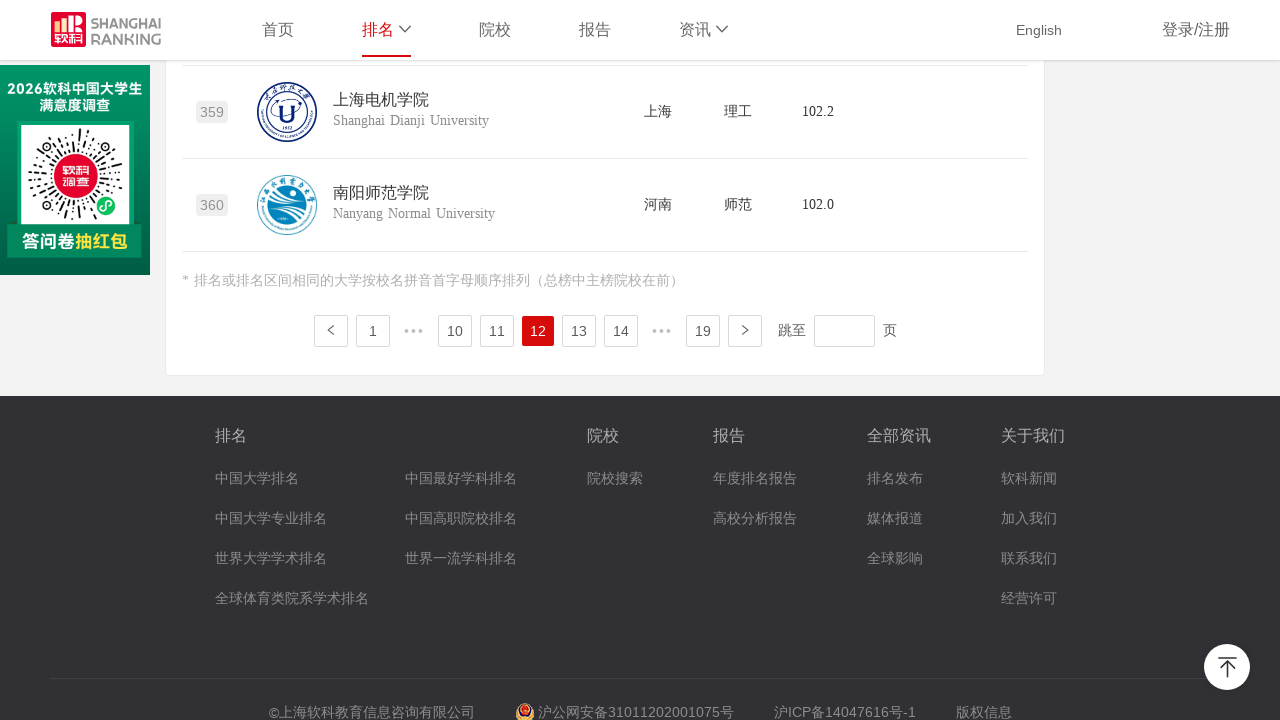

University list content loaded on page 12
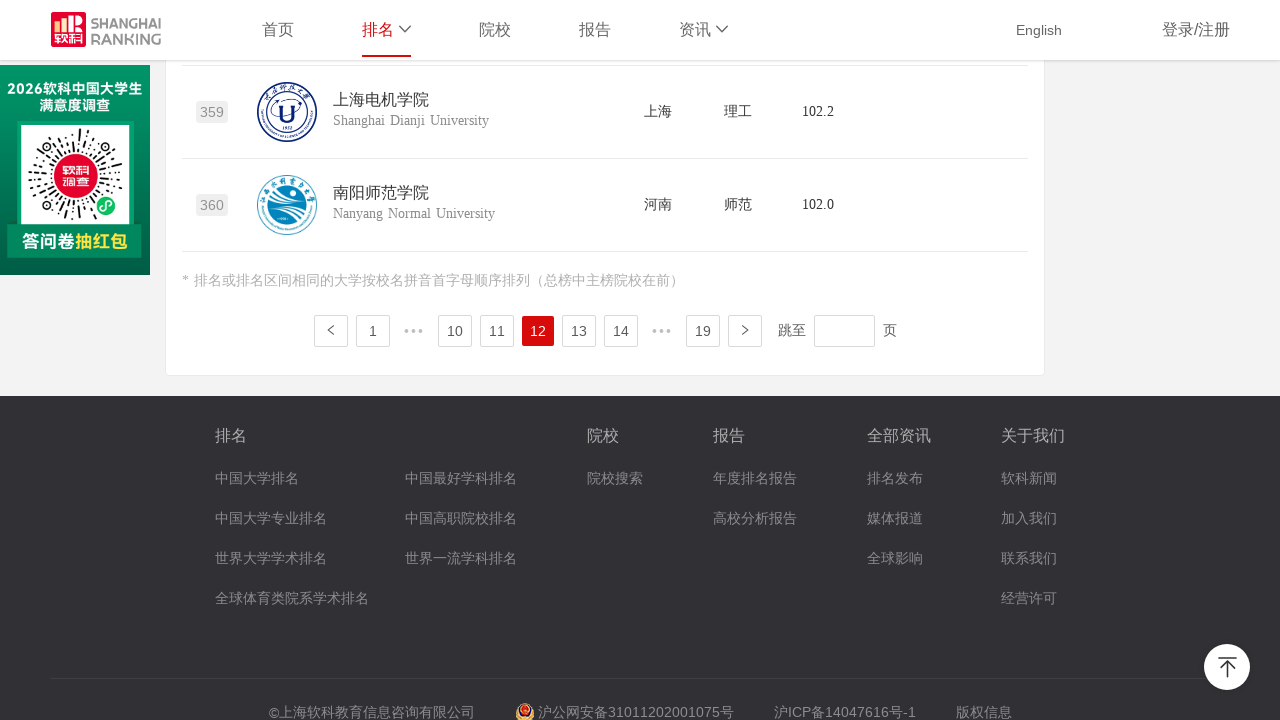

Waited for page 12 transition to complete
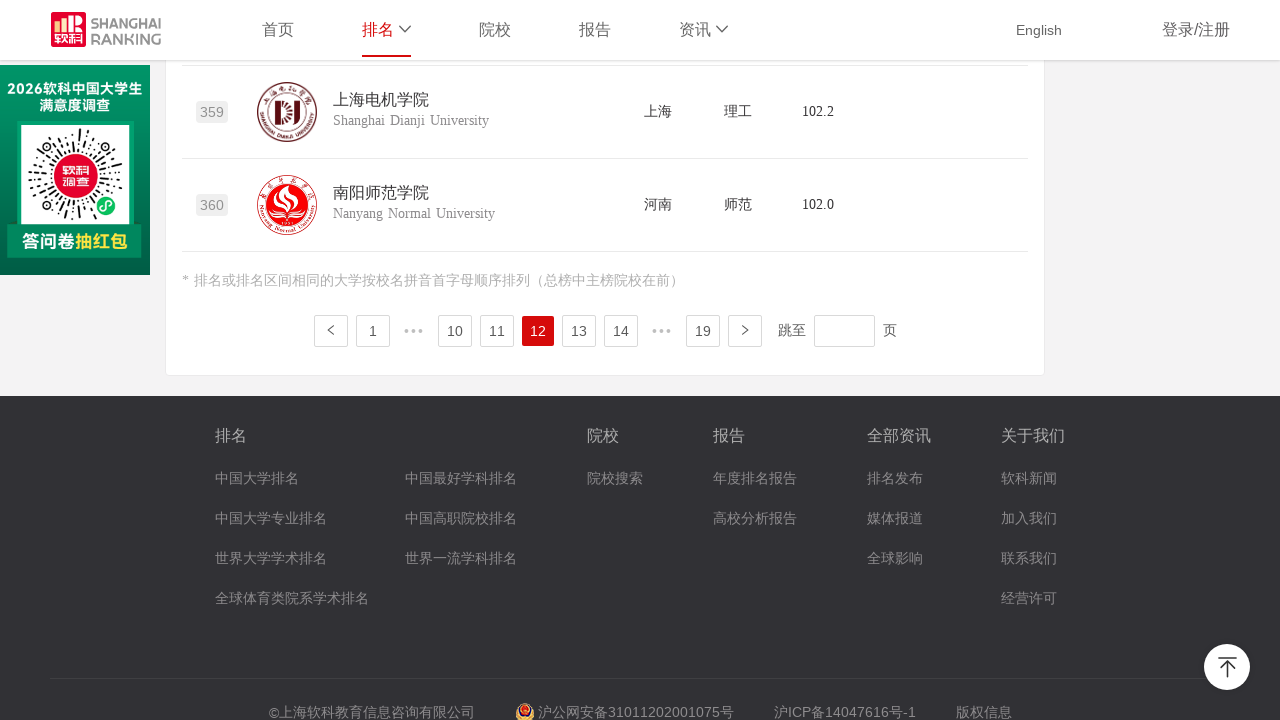

Clicked pagination button for page 13 at (578, 330) on .ant-pagination-item.ant-pagination-item-13
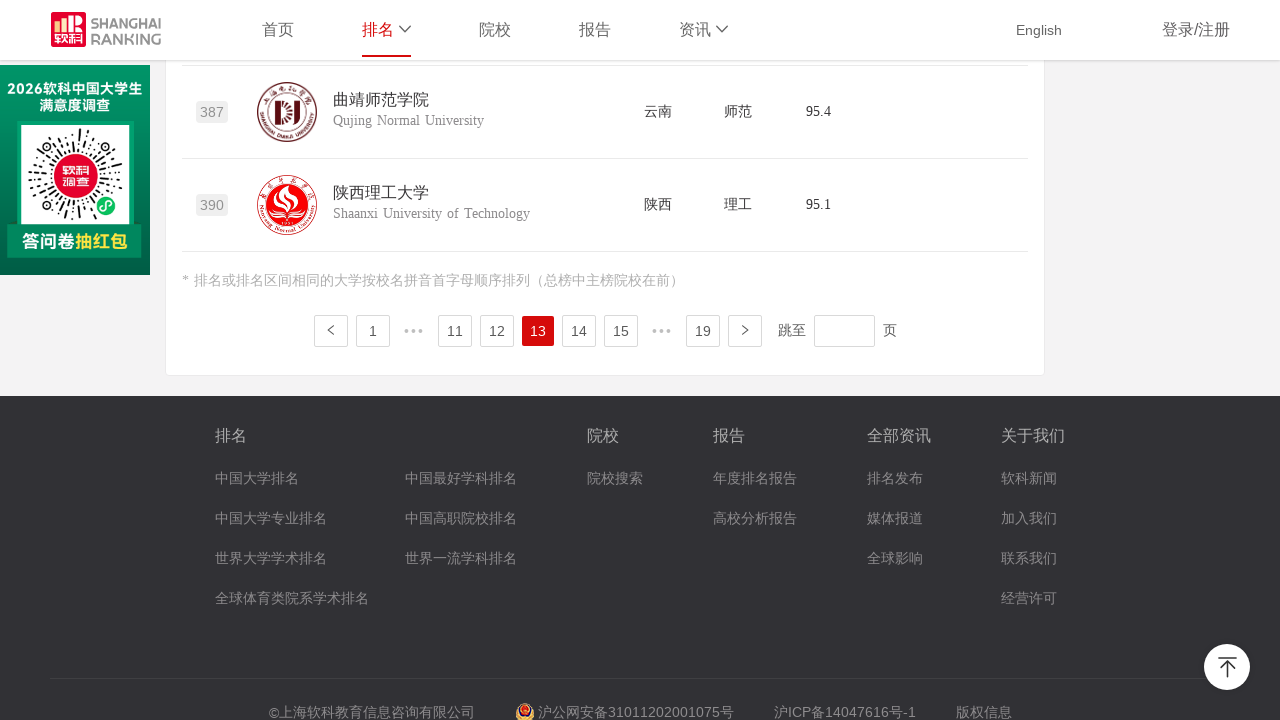

University list content loaded on page 13
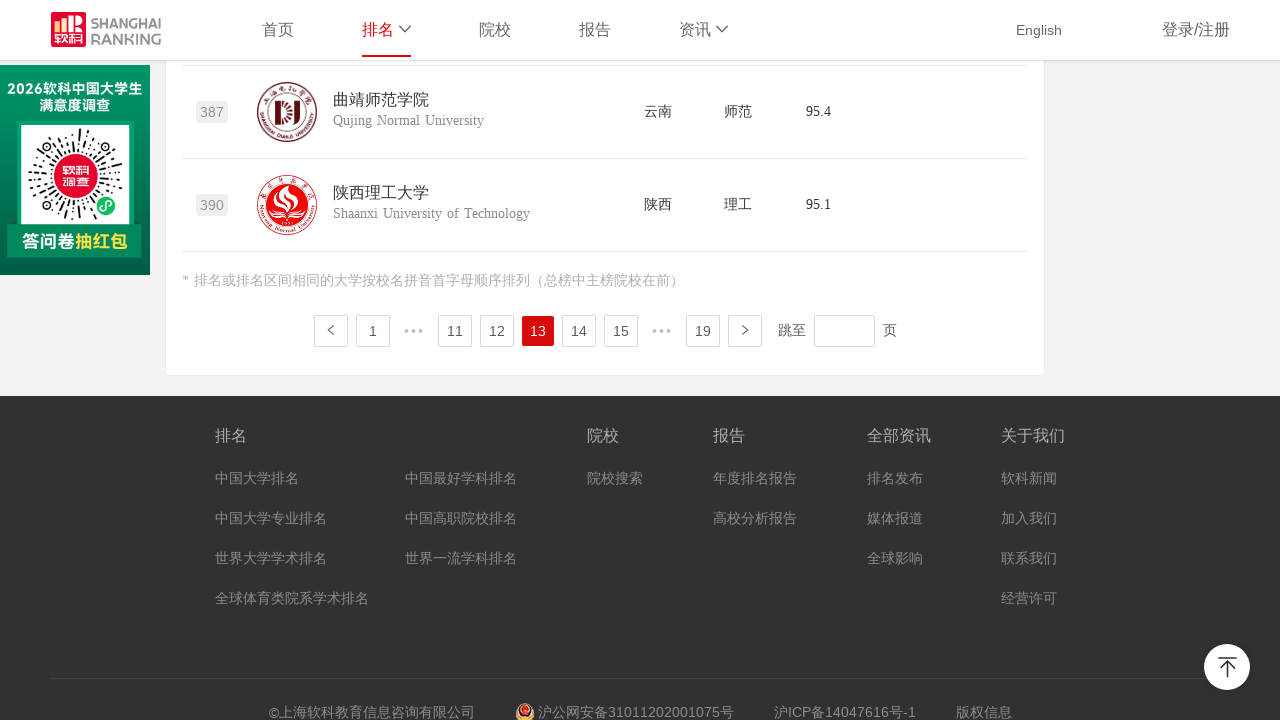

Waited for page 13 transition to complete
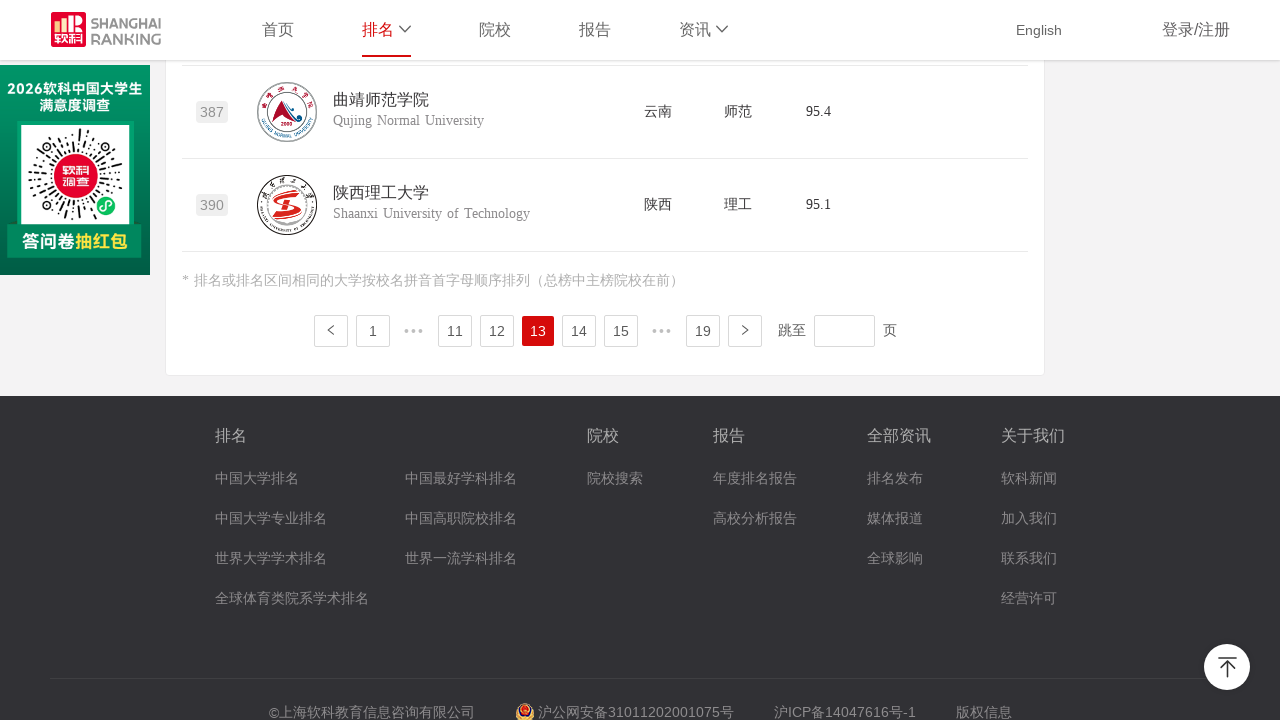

Clicked pagination button for page 14 at (578, 330) on .ant-pagination-item.ant-pagination-item-14
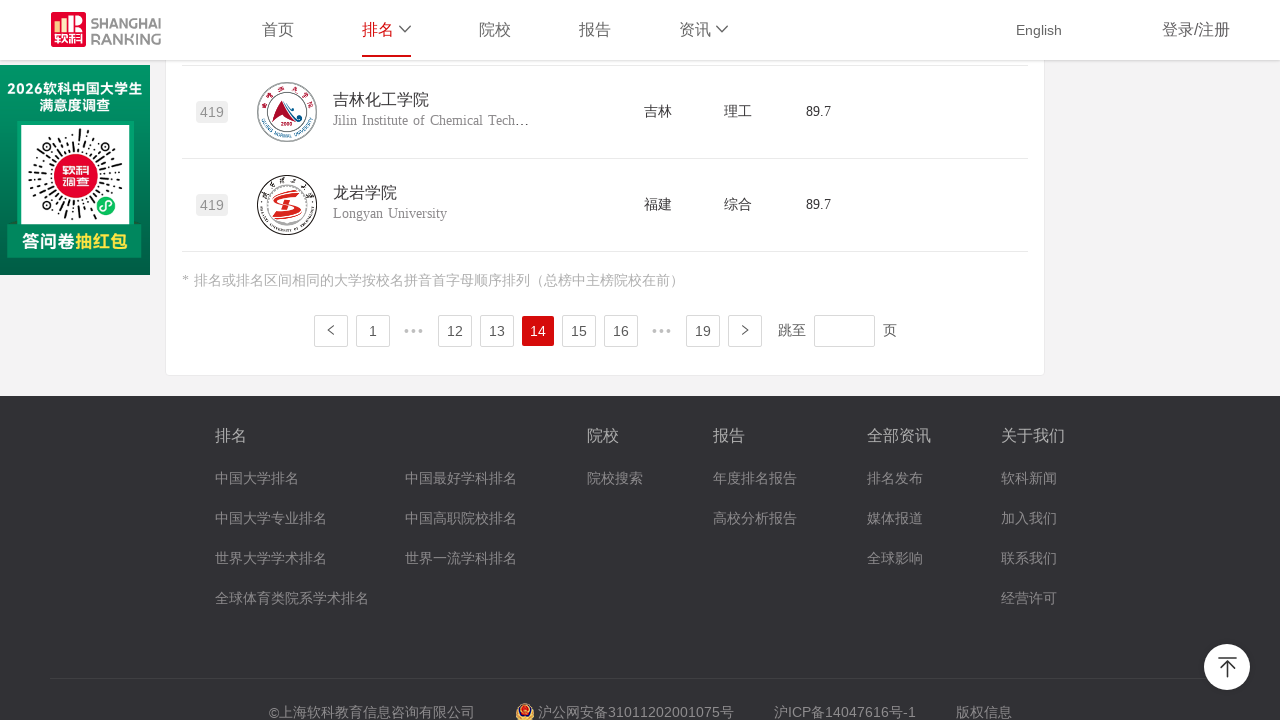

University list content loaded on page 14
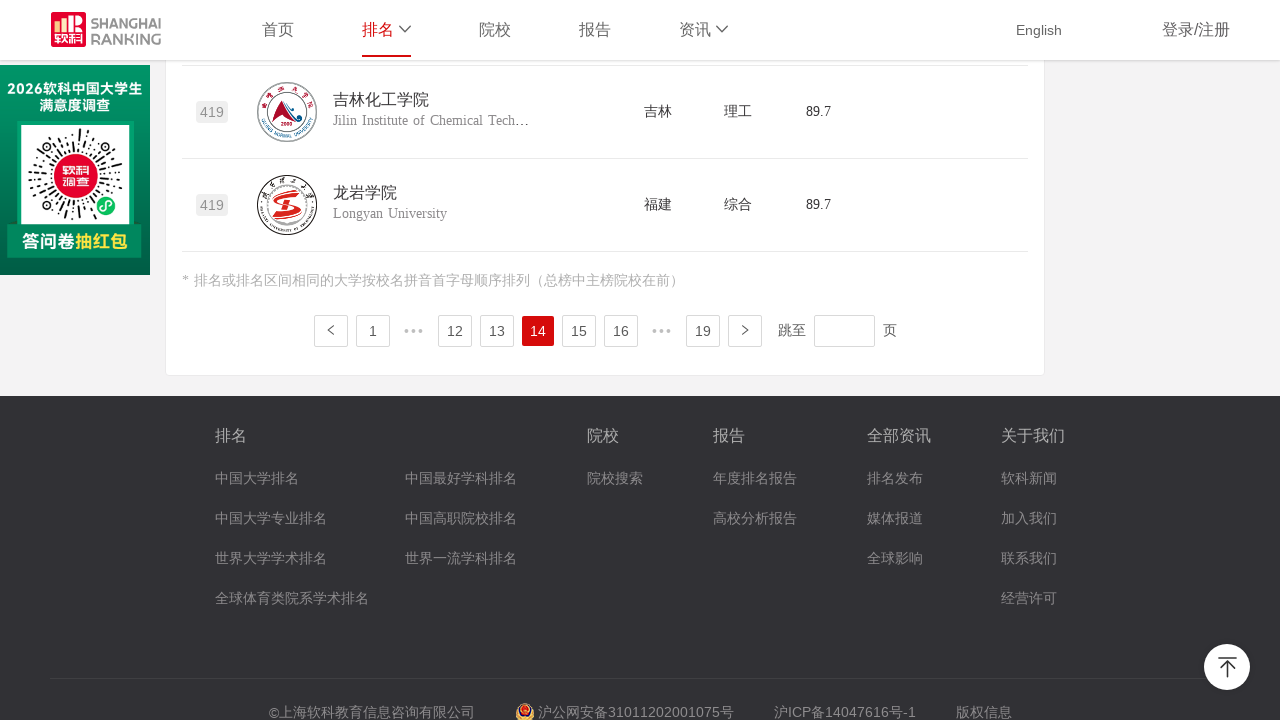

Waited for page 14 transition to complete
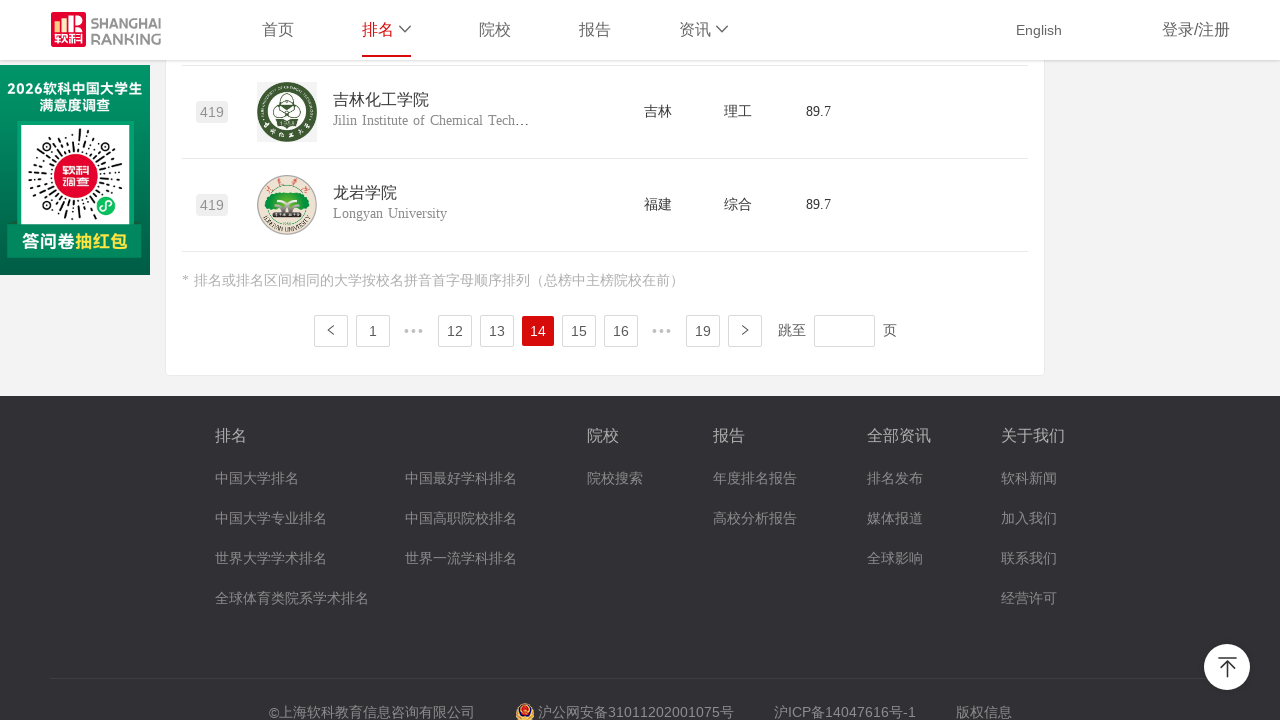

Clicked pagination button for page 15 at (578, 330) on .ant-pagination-item.ant-pagination-item-15
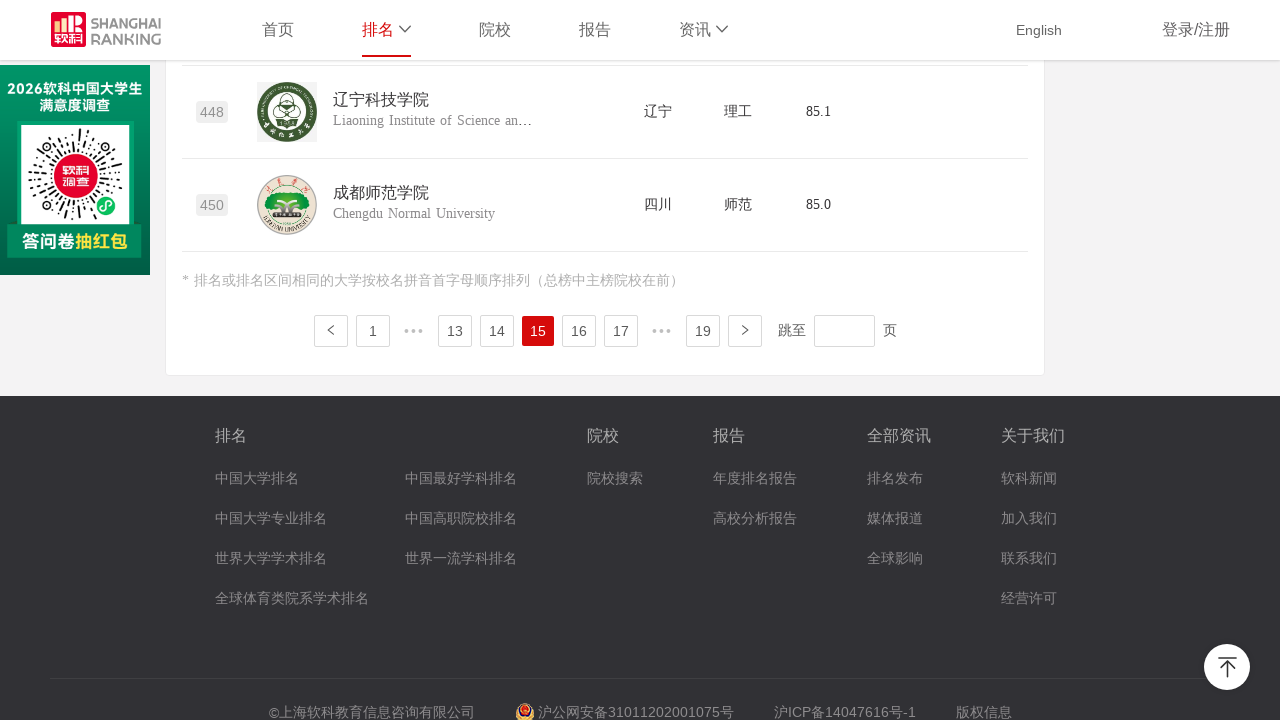

University list content loaded on page 15
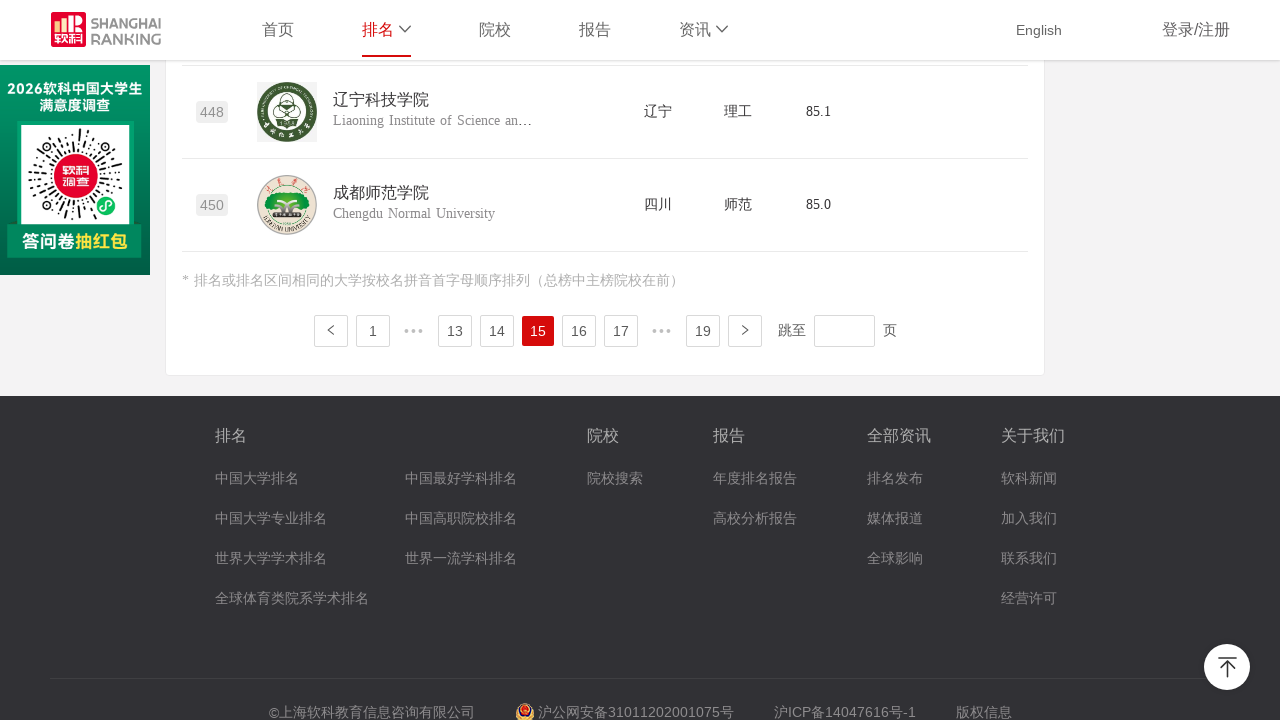

Waited for page 15 transition to complete
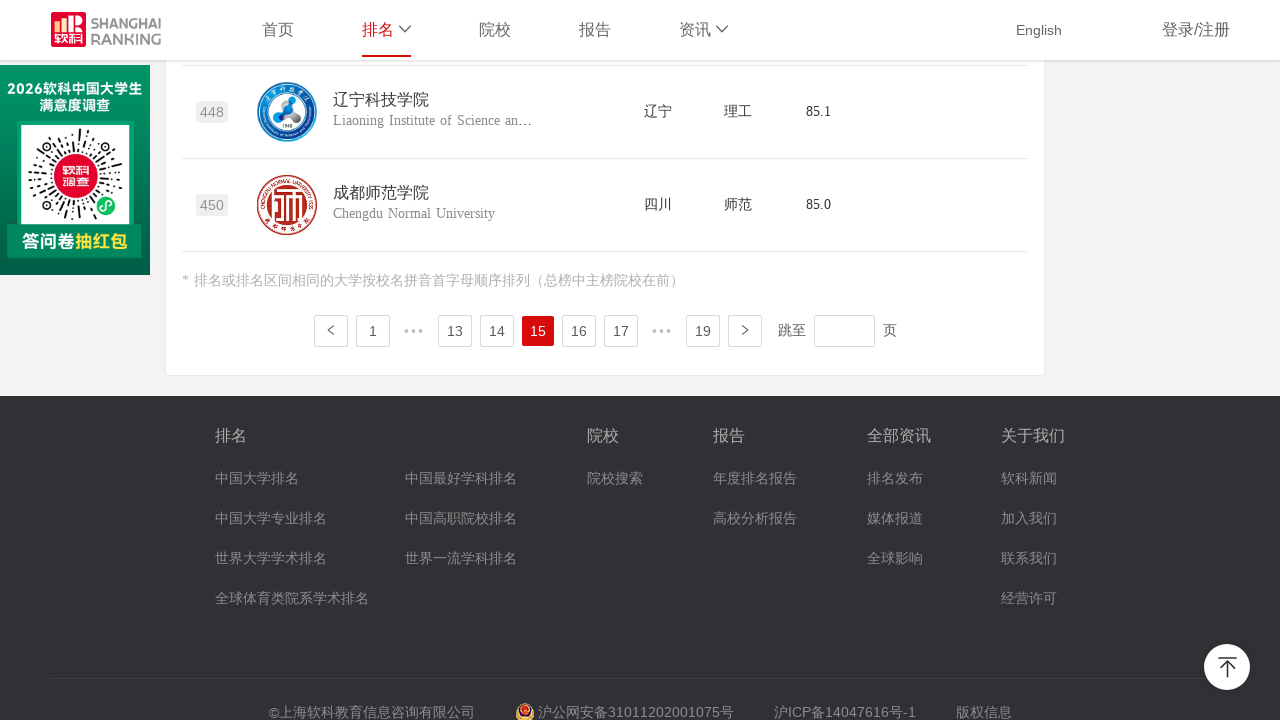

Clicked pagination button for page 16 at (578, 330) on .ant-pagination-item.ant-pagination-item-16
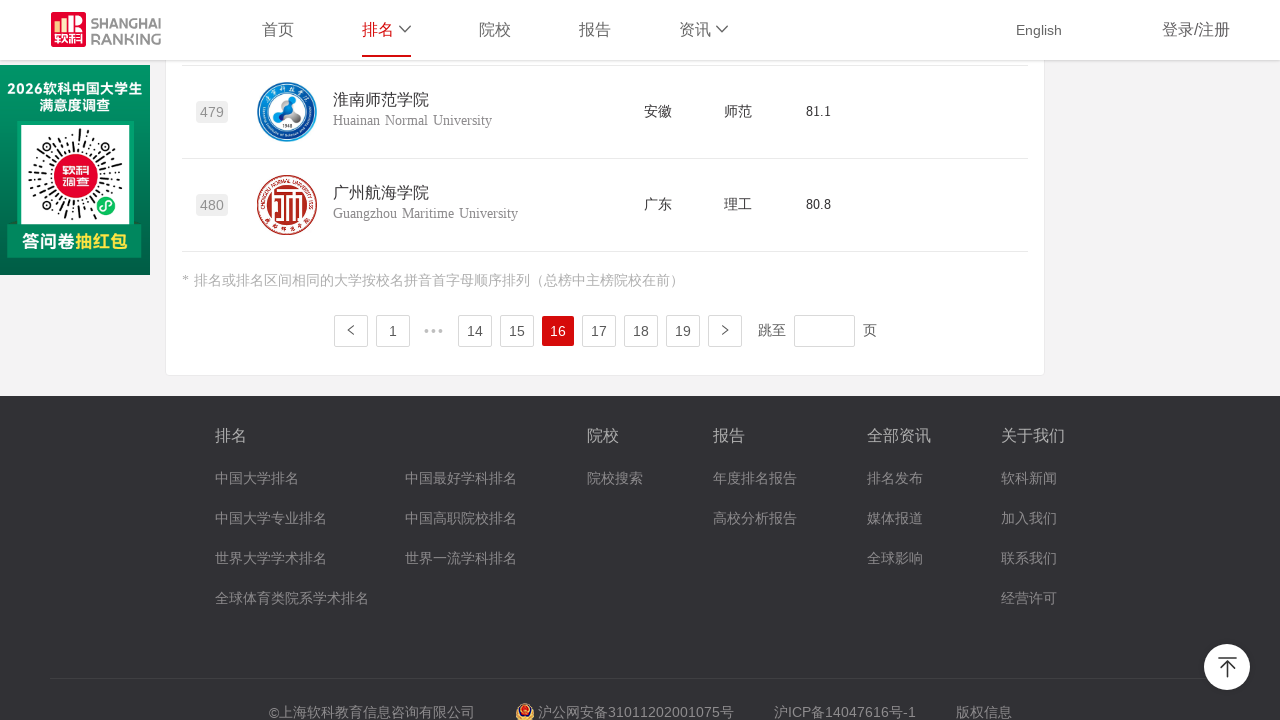

University list content loaded on page 16
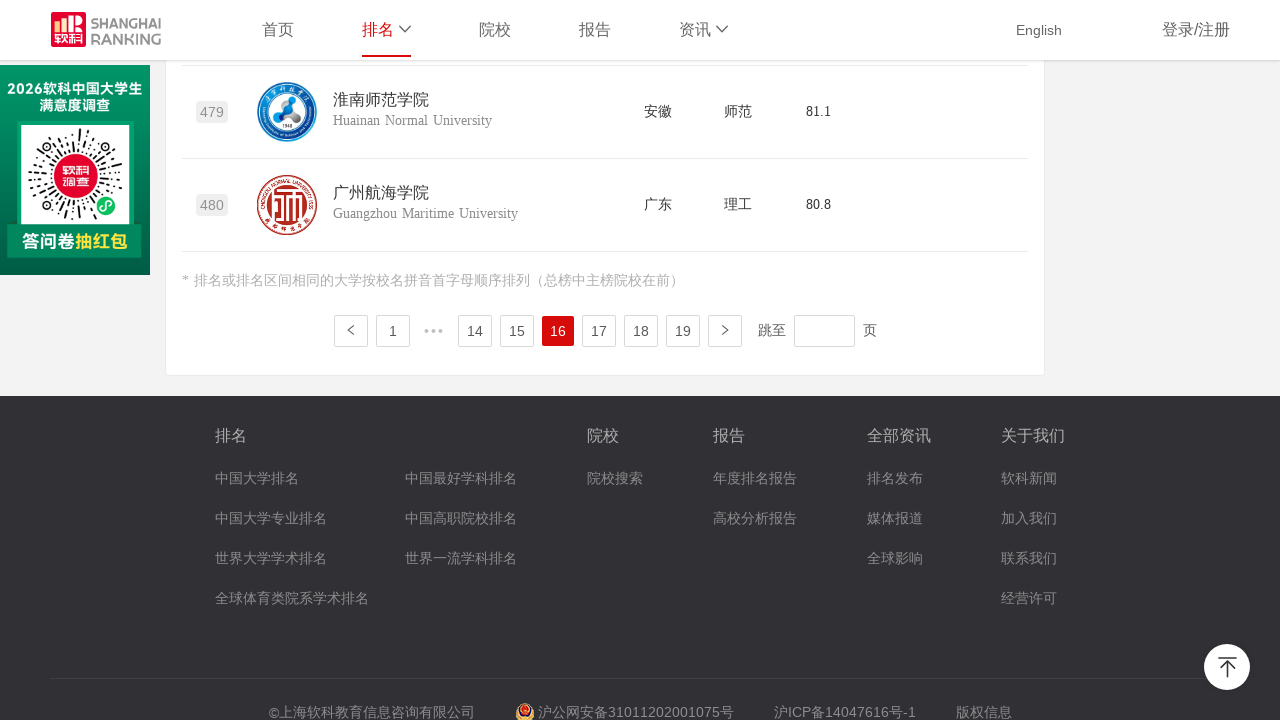

Waited for page 16 transition to complete
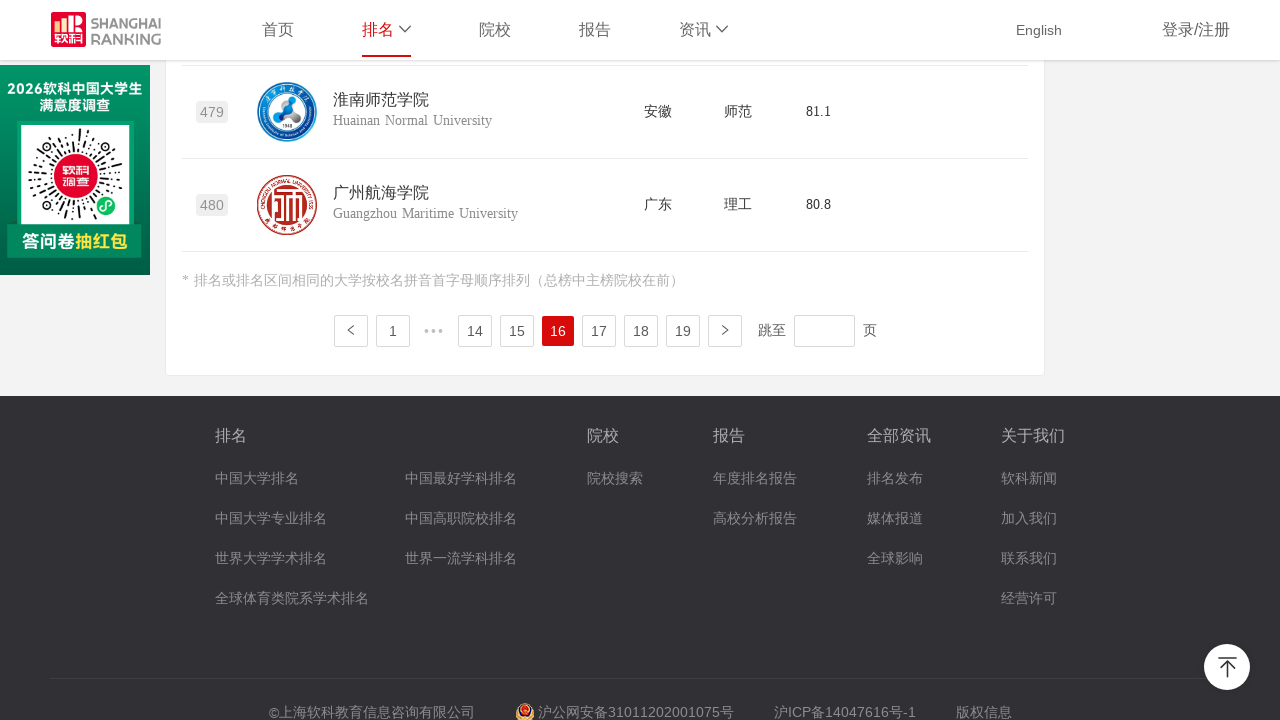

Clicked pagination button for page 17 at (598, 330) on .ant-pagination-item.ant-pagination-item-17
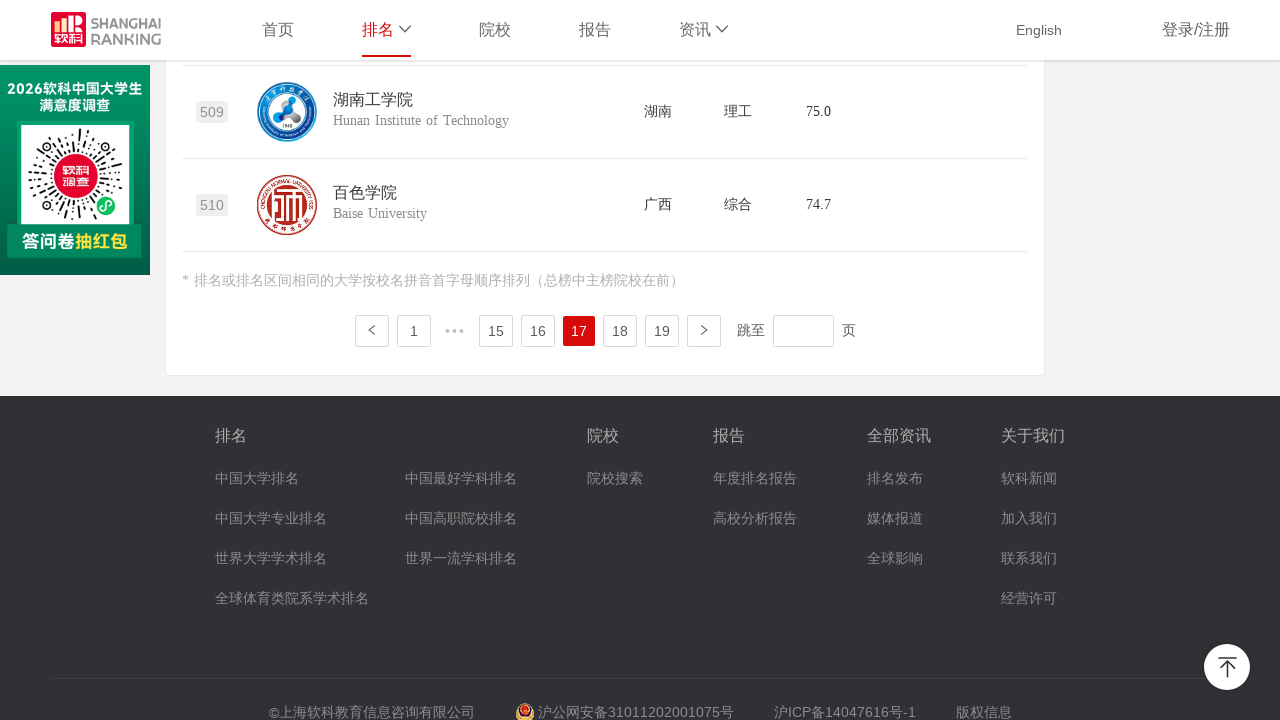

University list content loaded on page 17
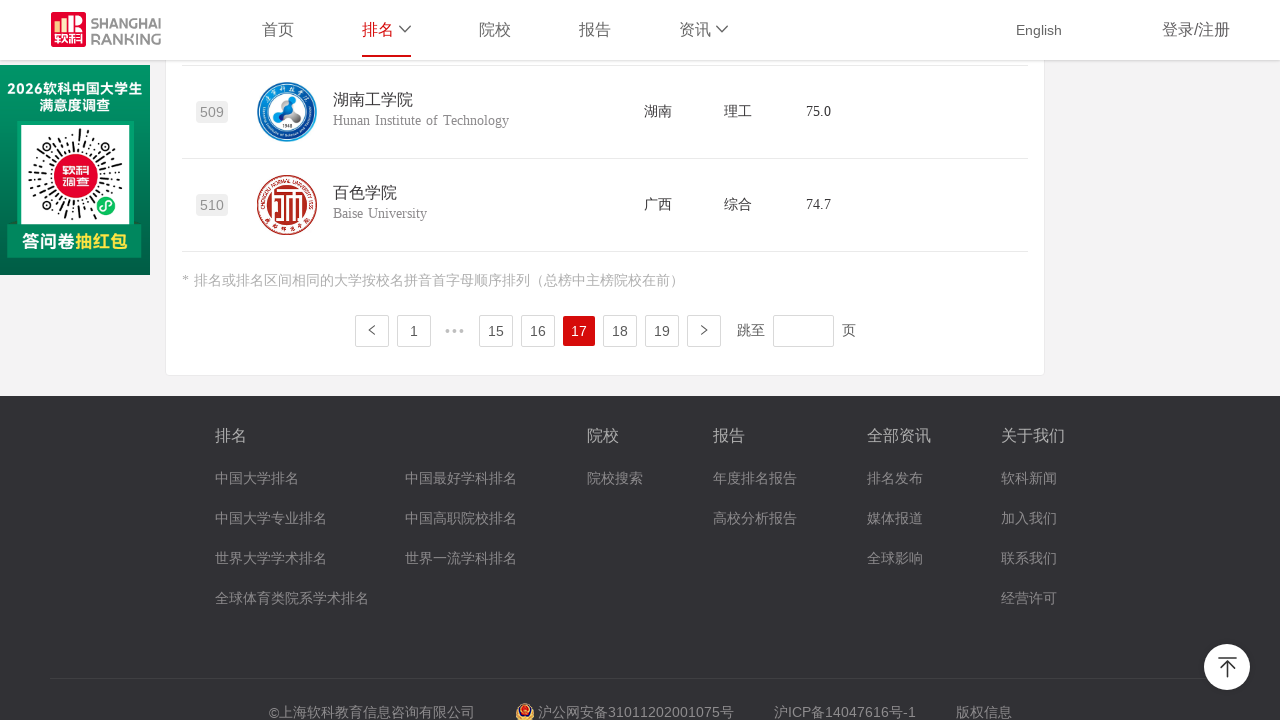

Waited for page 17 transition to complete
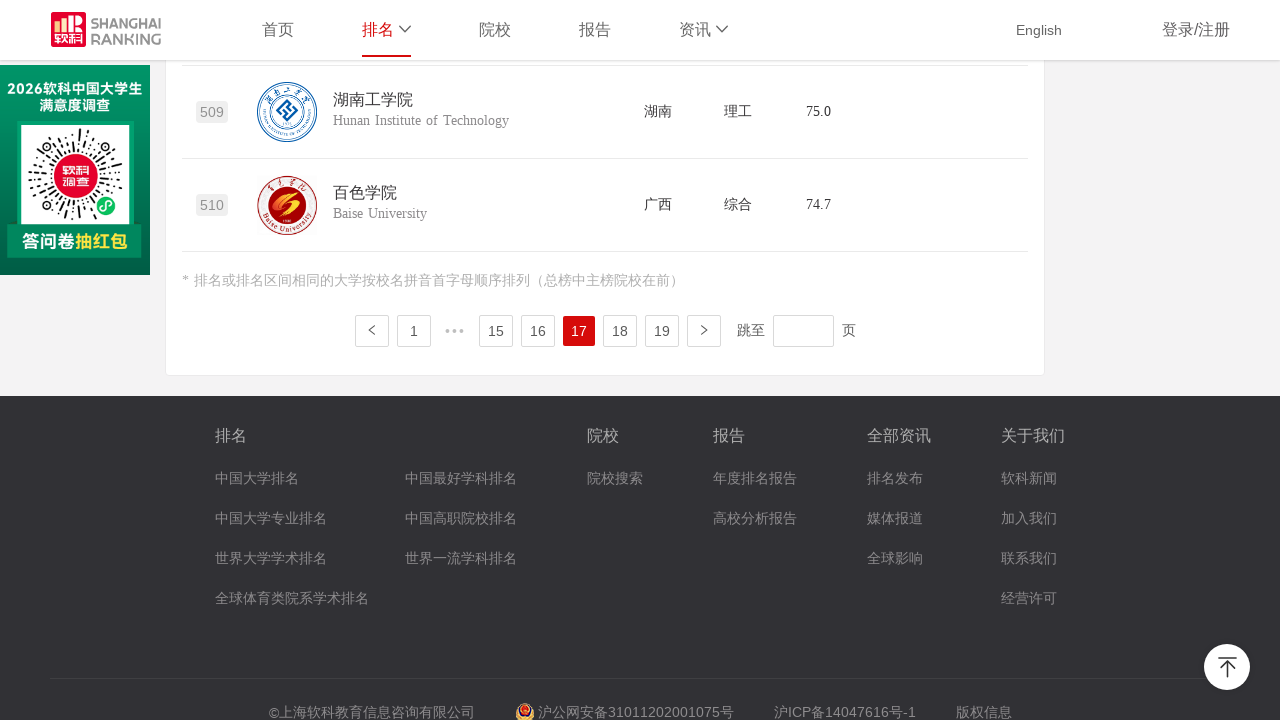

Clicked pagination button for page 18 at (620, 330) on .ant-pagination-item.ant-pagination-item-18
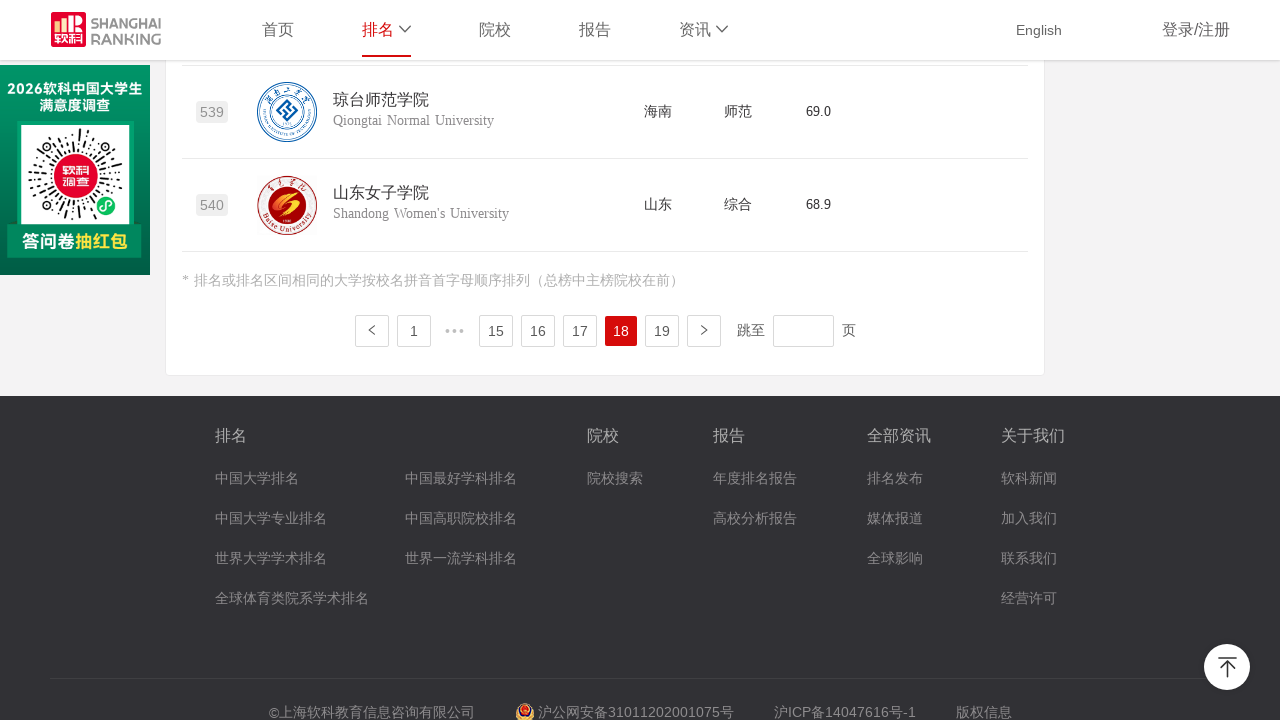

University list content loaded on page 18
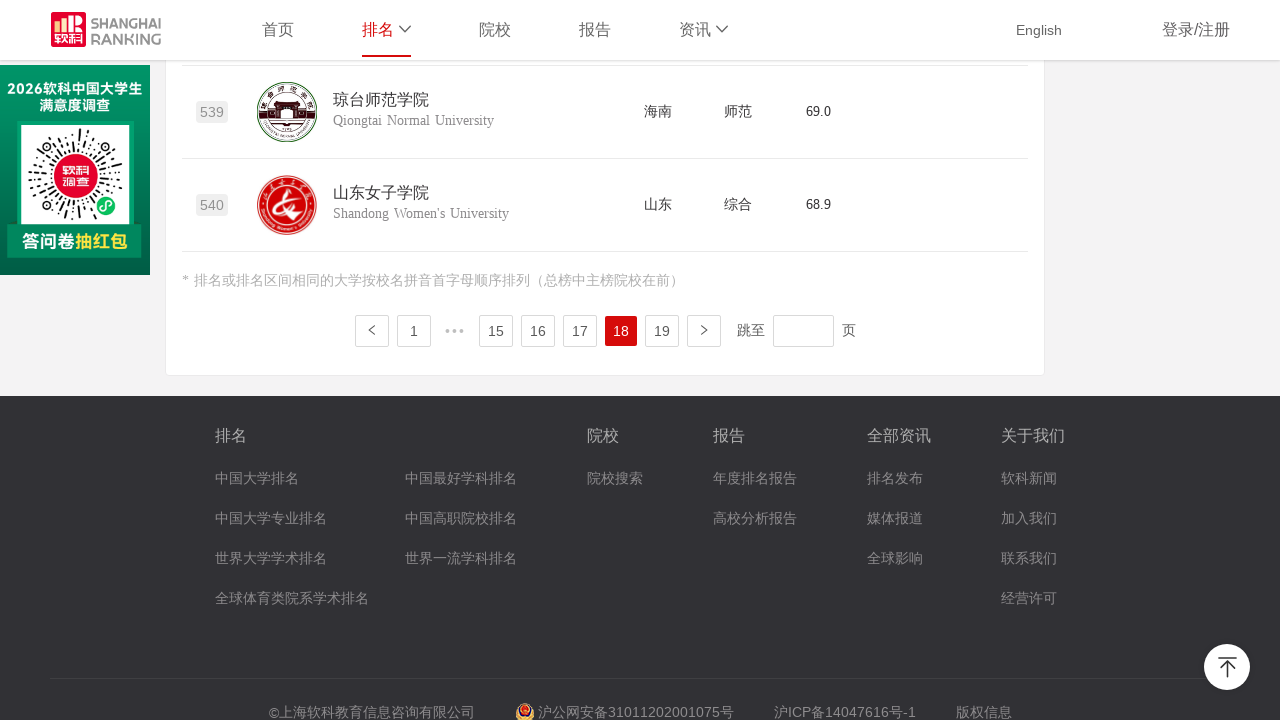

Waited for page 18 transition to complete
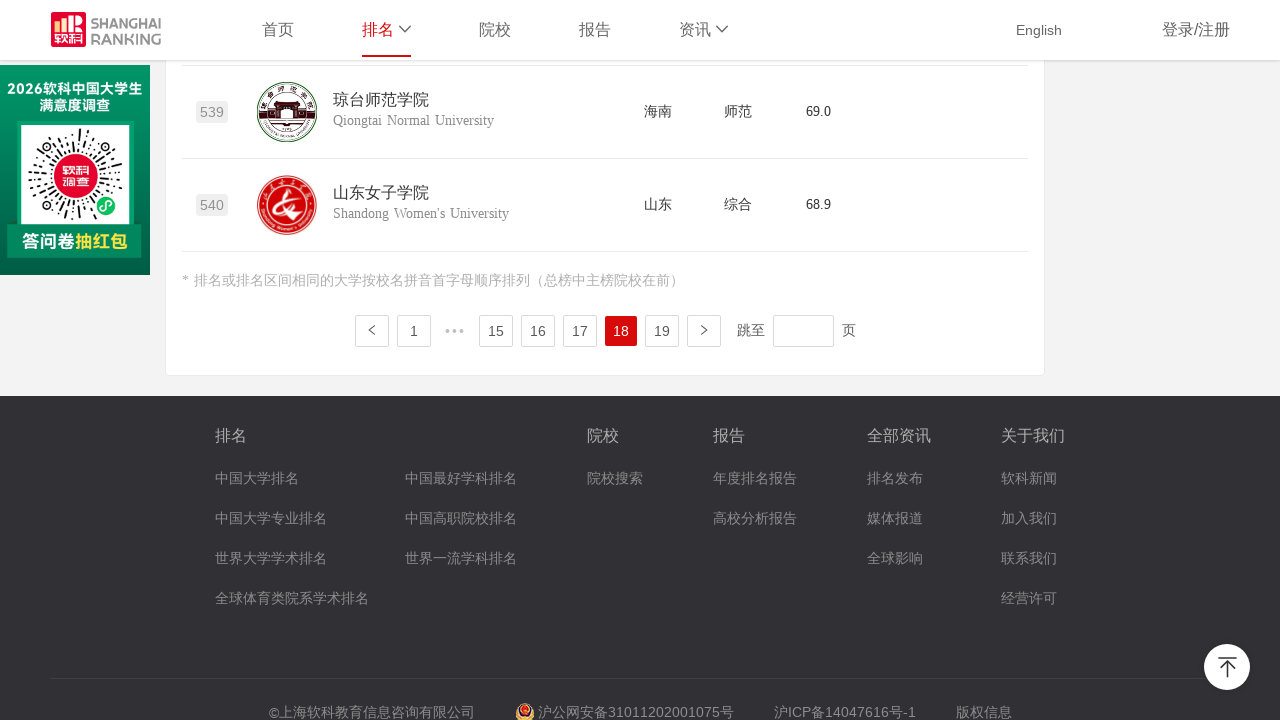

Clicked pagination button for page 19 at (662, 330) on .ant-pagination-item.ant-pagination-item-19
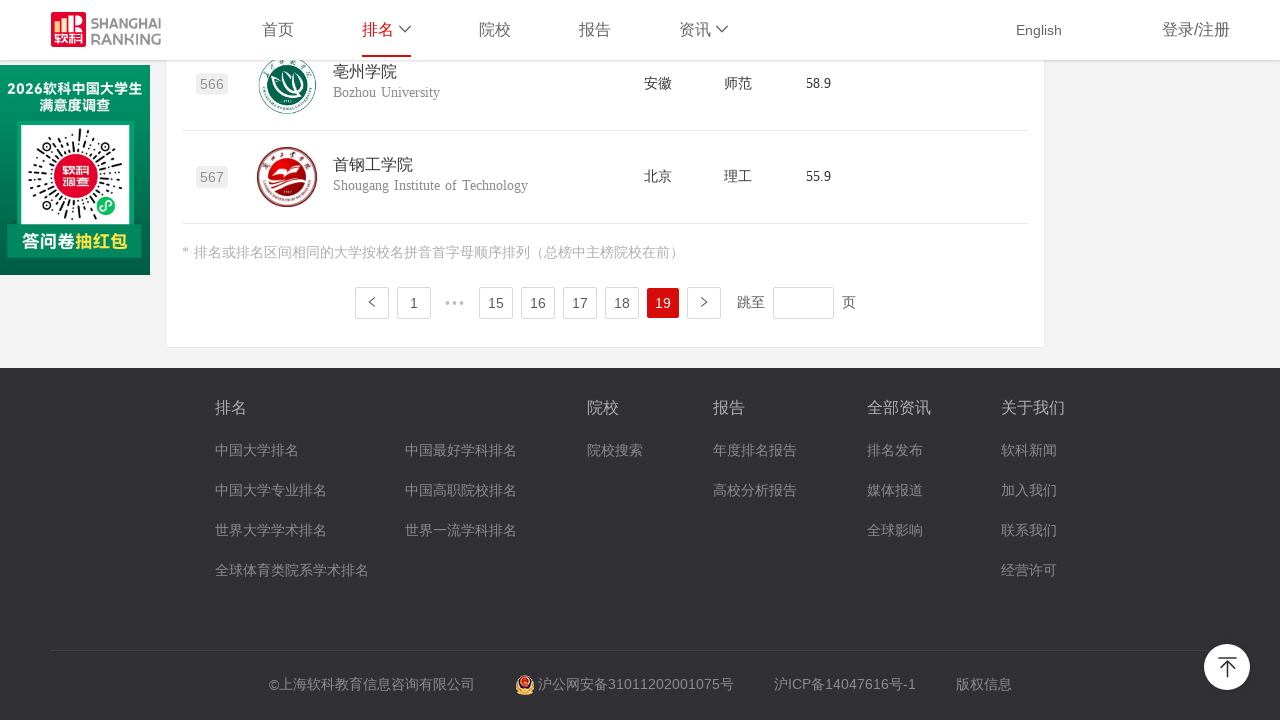

University list content loaded on page 19
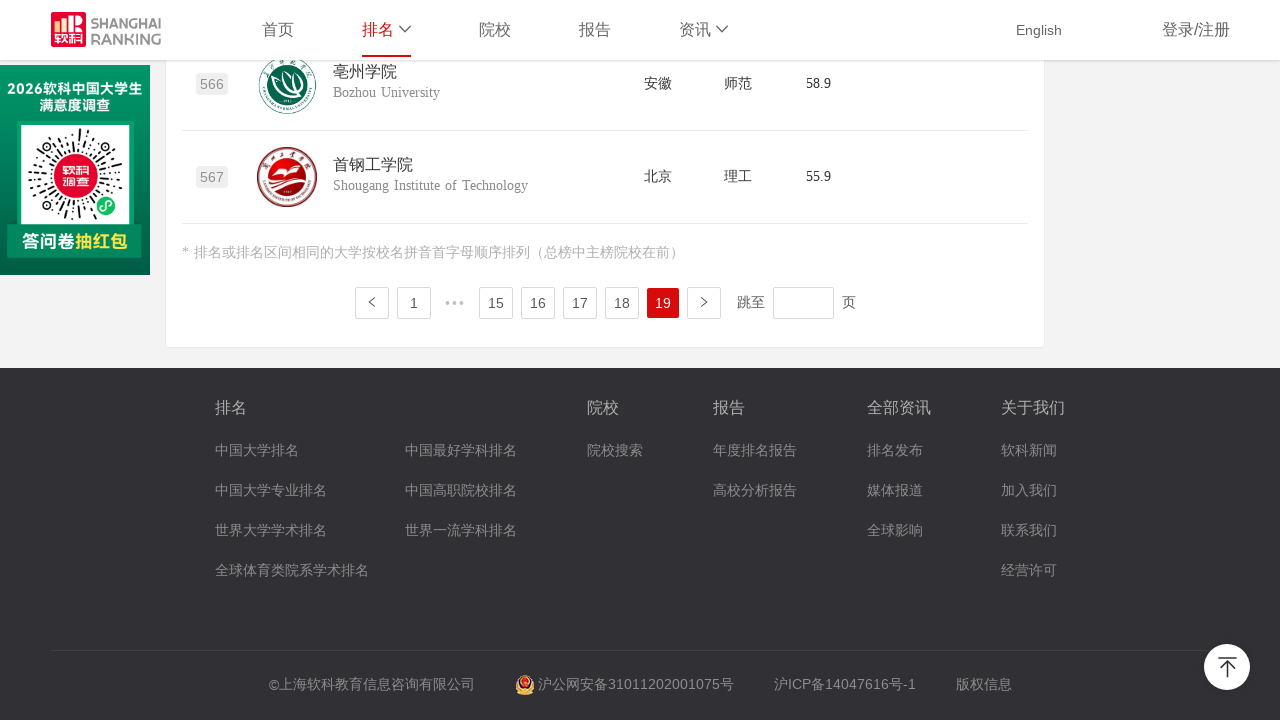

Waited for page 19 transition to complete
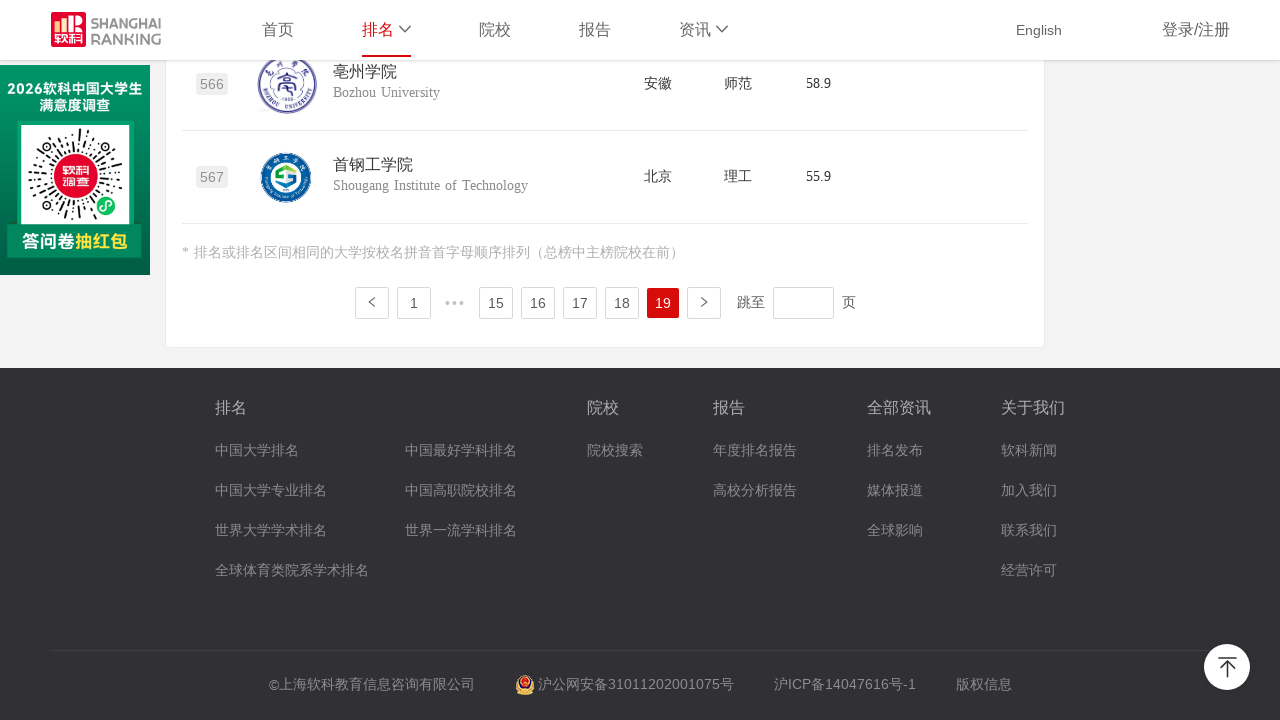

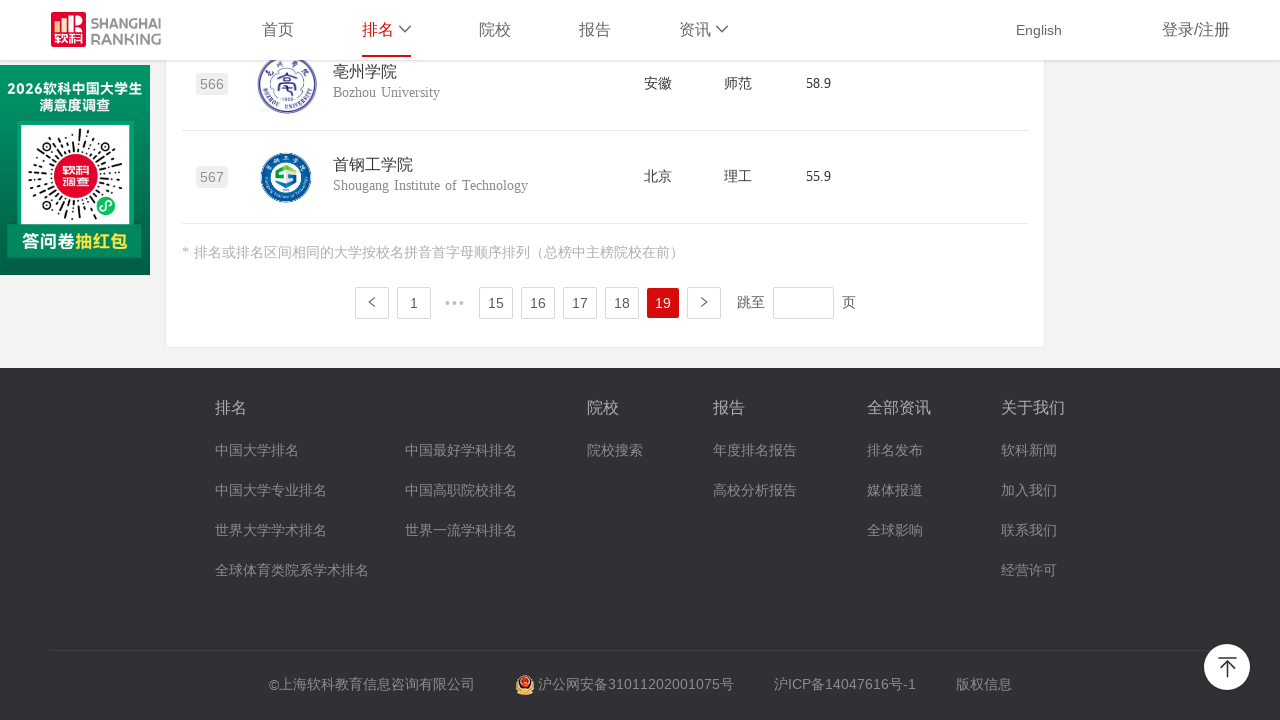